Tests adding specific items (Potato, Beans, Pista) to the shopping cart on a grocery practice website by iterating through products and clicking add to cart for matching items

Starting URL: https://rahulshettyacademy.com/seleniumPractise/#/

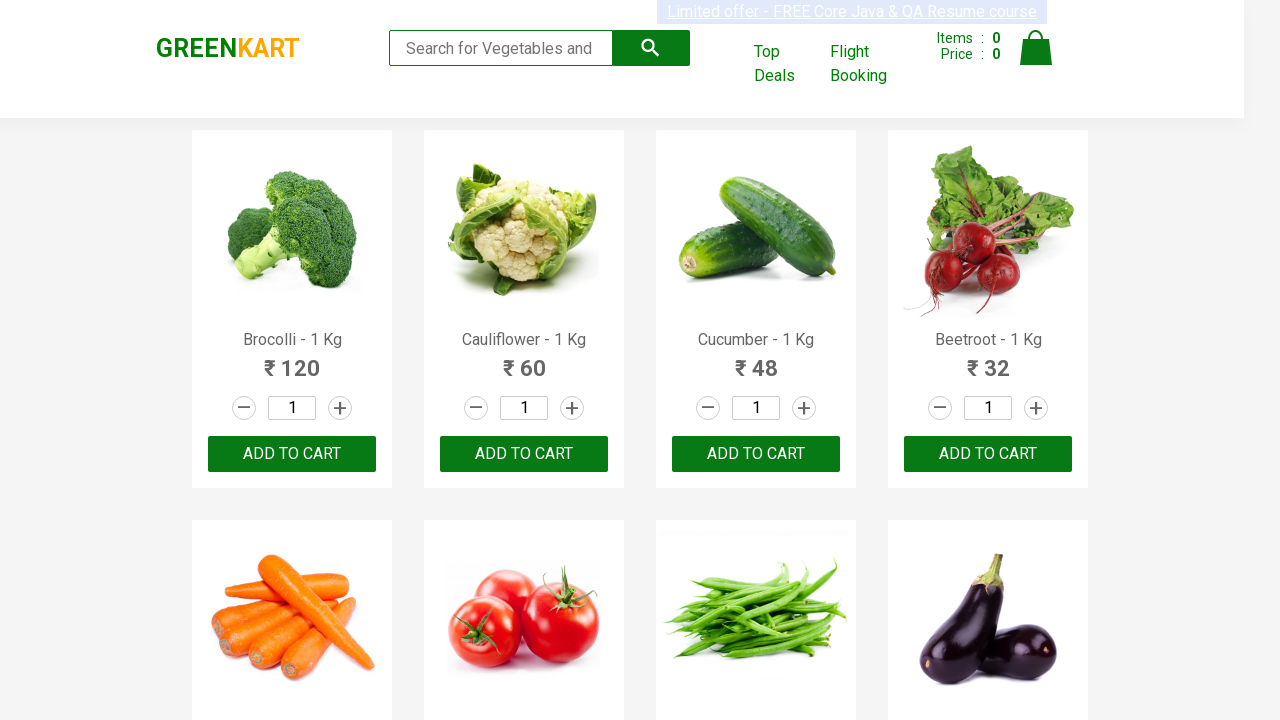

Located all product name elements on the page
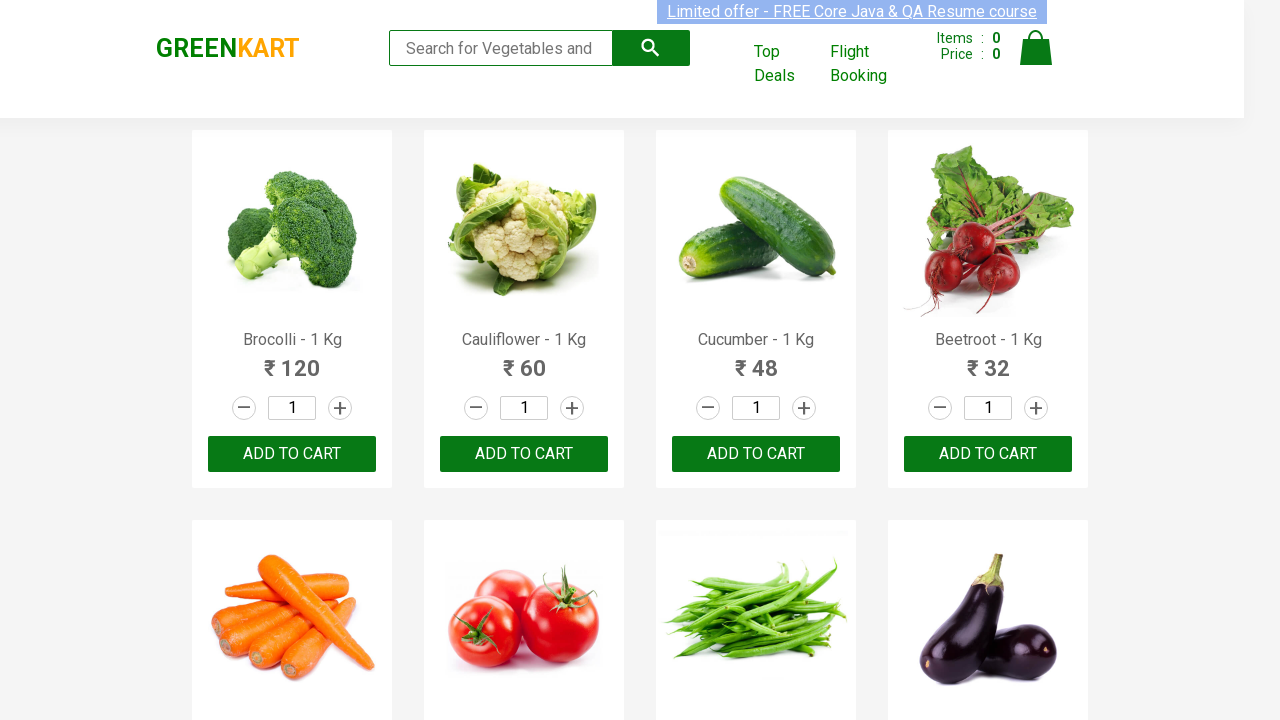

Retrieved product text content from product at index 0
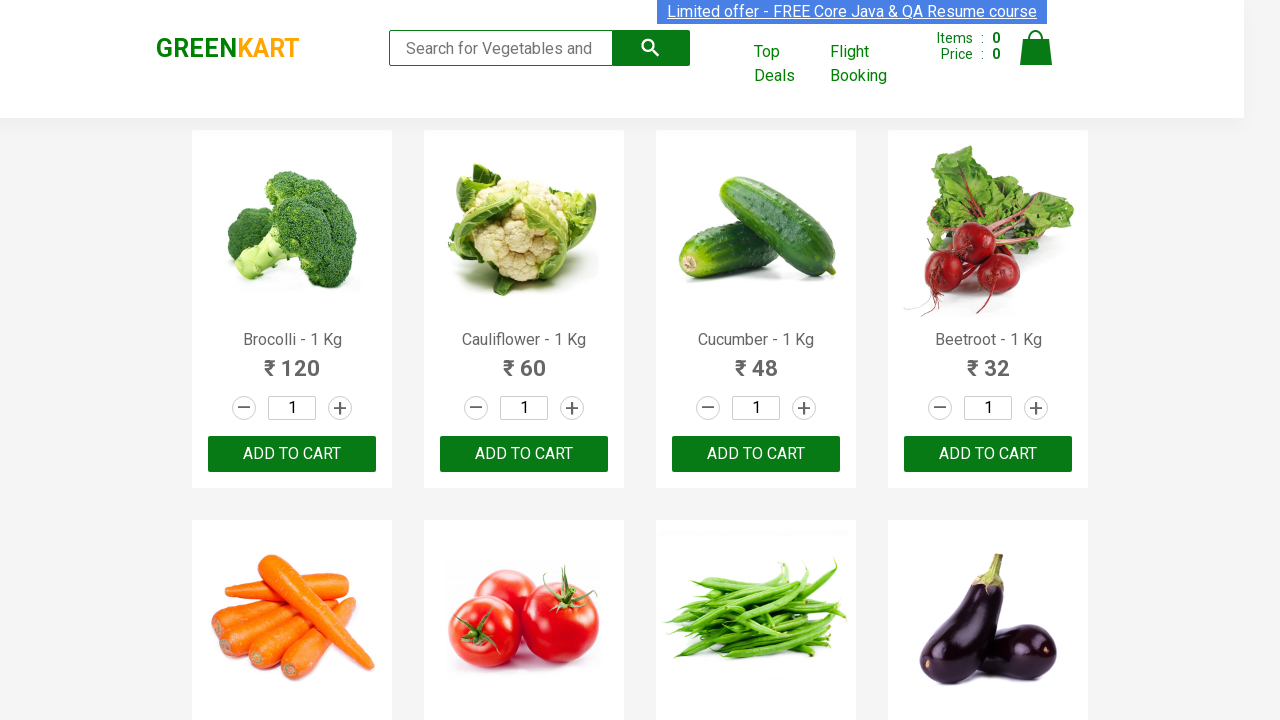

Extracted and normalized product name: 'brocolli'
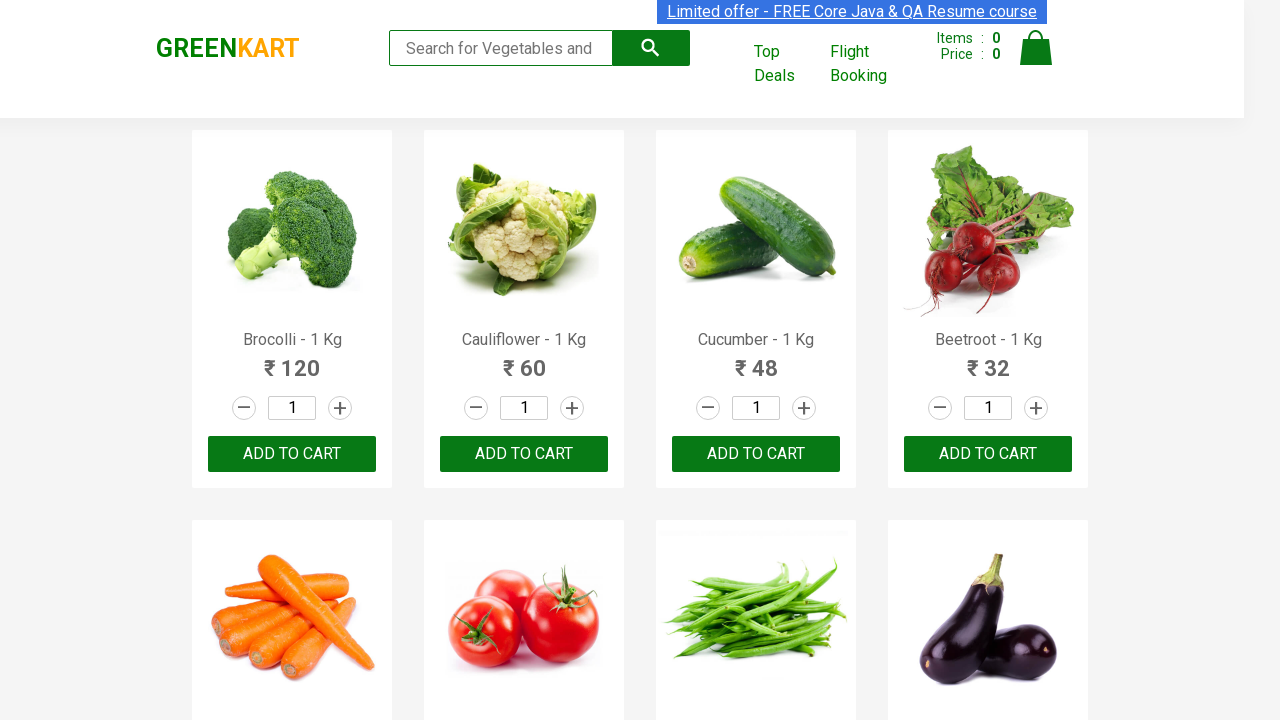

Retrieved product text content from product at index 1
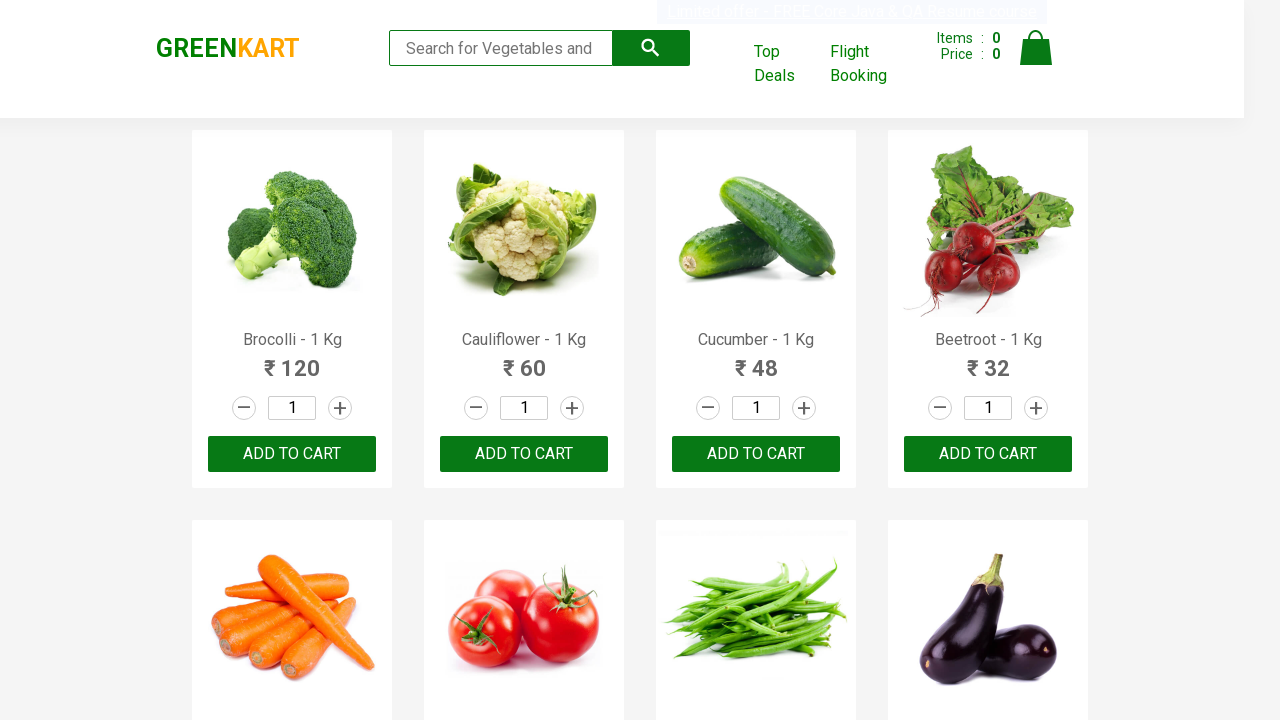

Extracted and normalized product name: 'cauliflower'
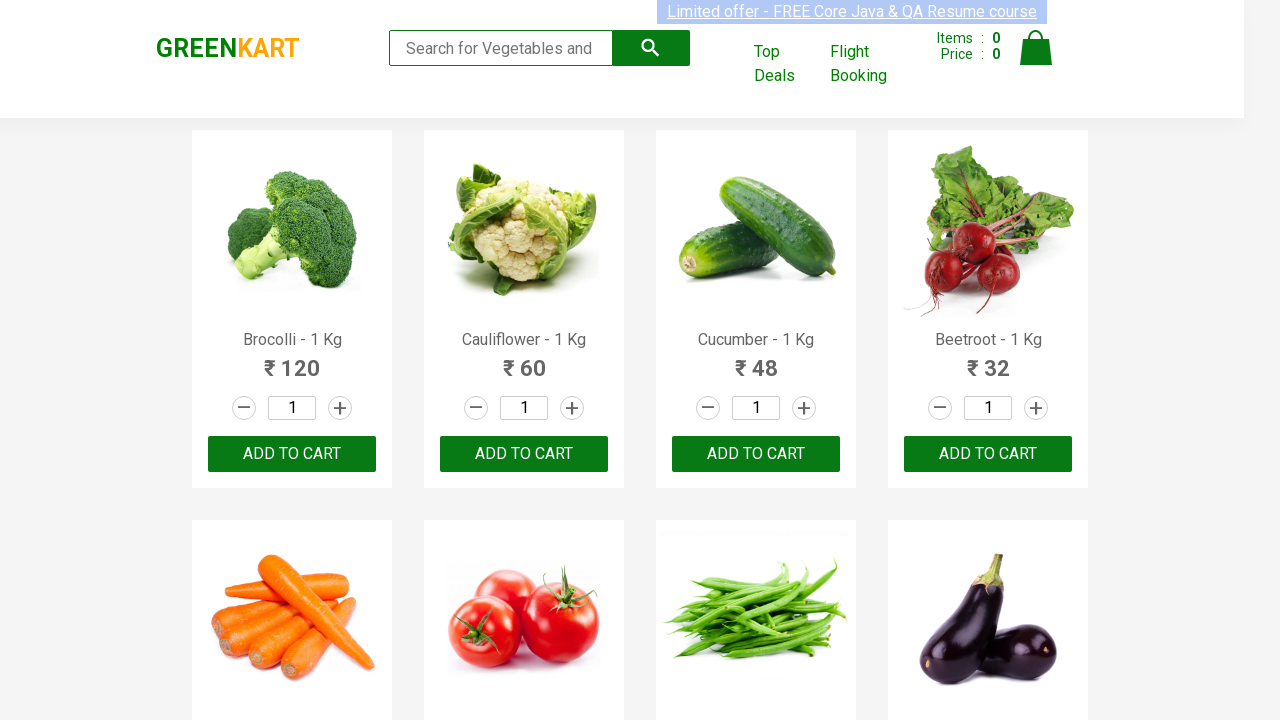

Retrieved product text content from product at index 2
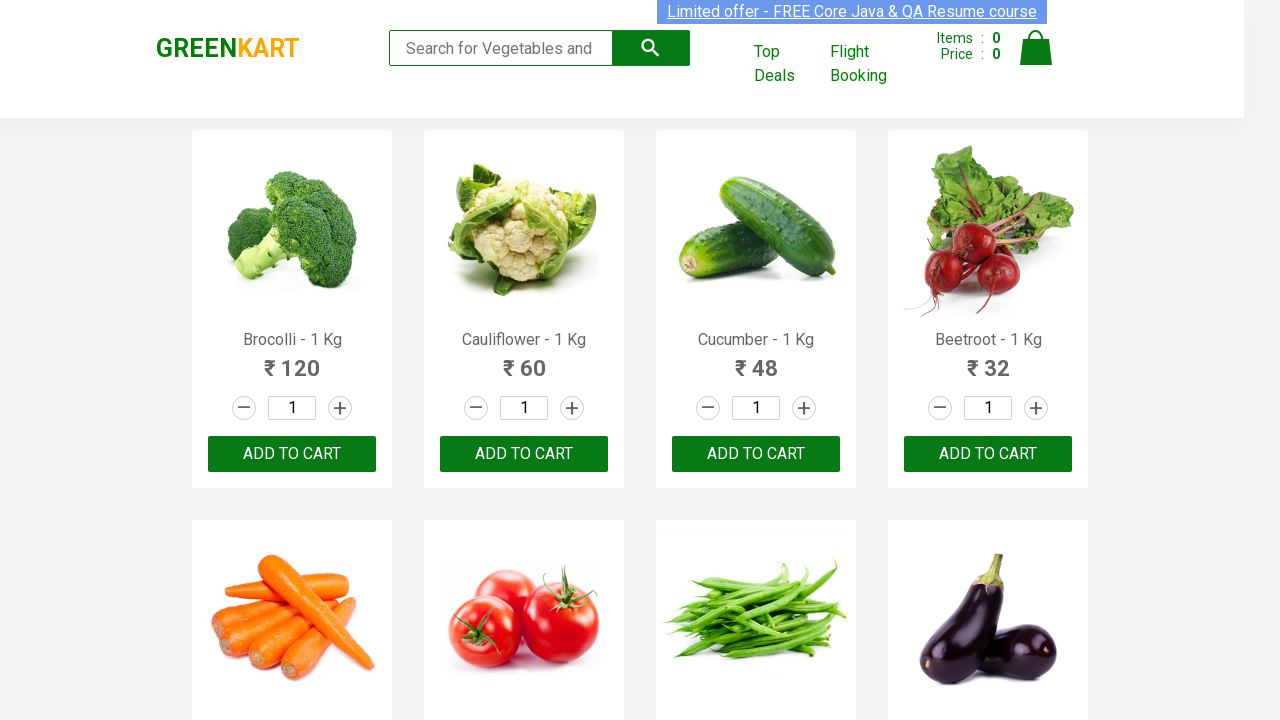

Extracted and normalized product name: 'cucumber'
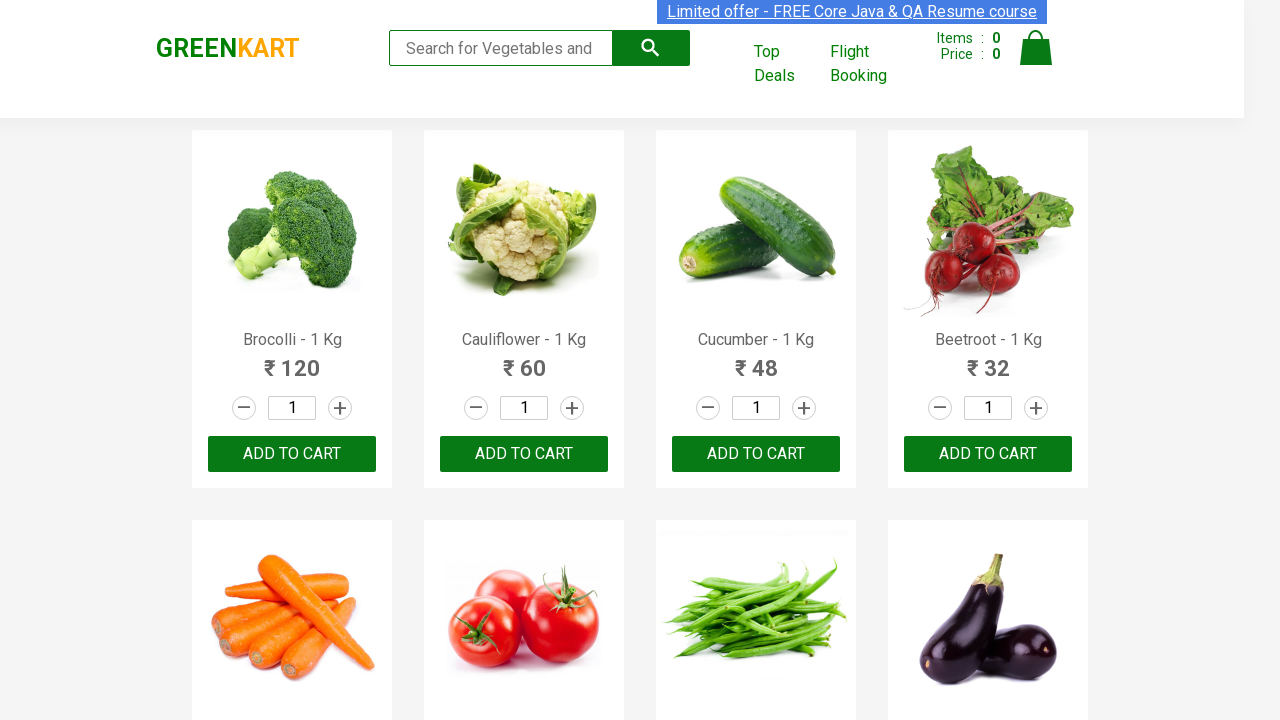

Retrieved product text content from product at index 3
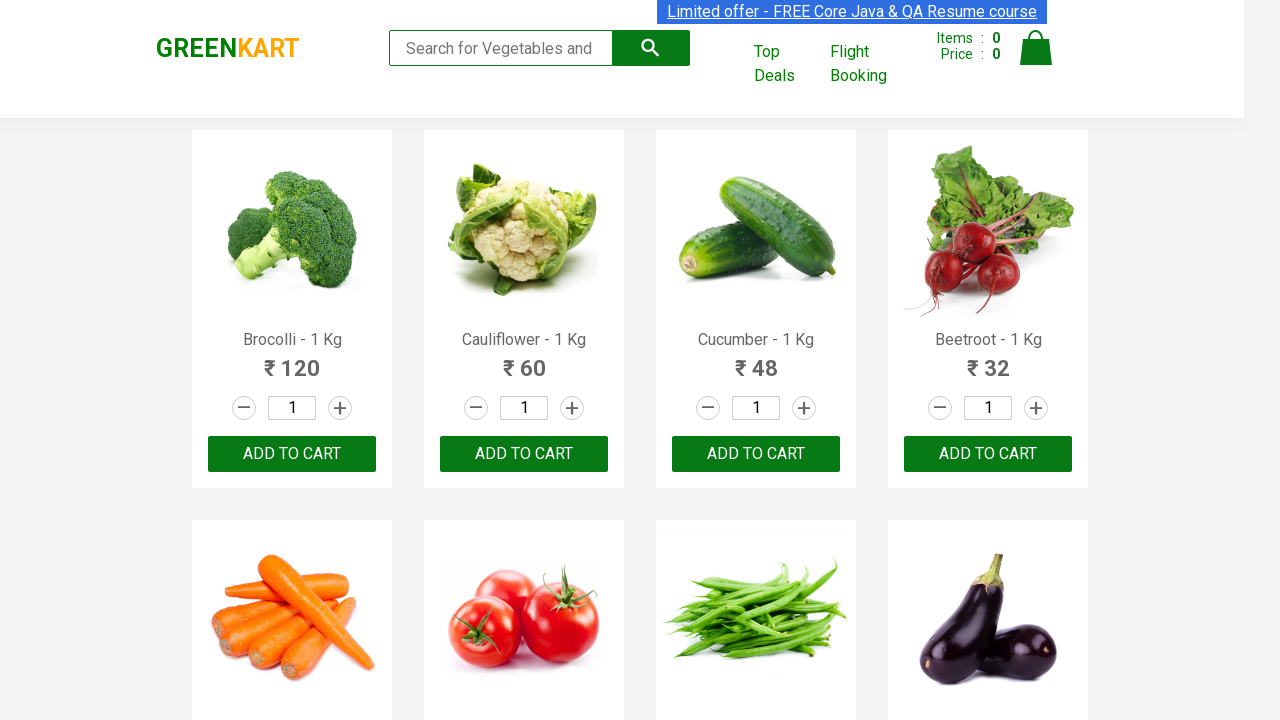

Extracted and normalized product name: 'beetroot'
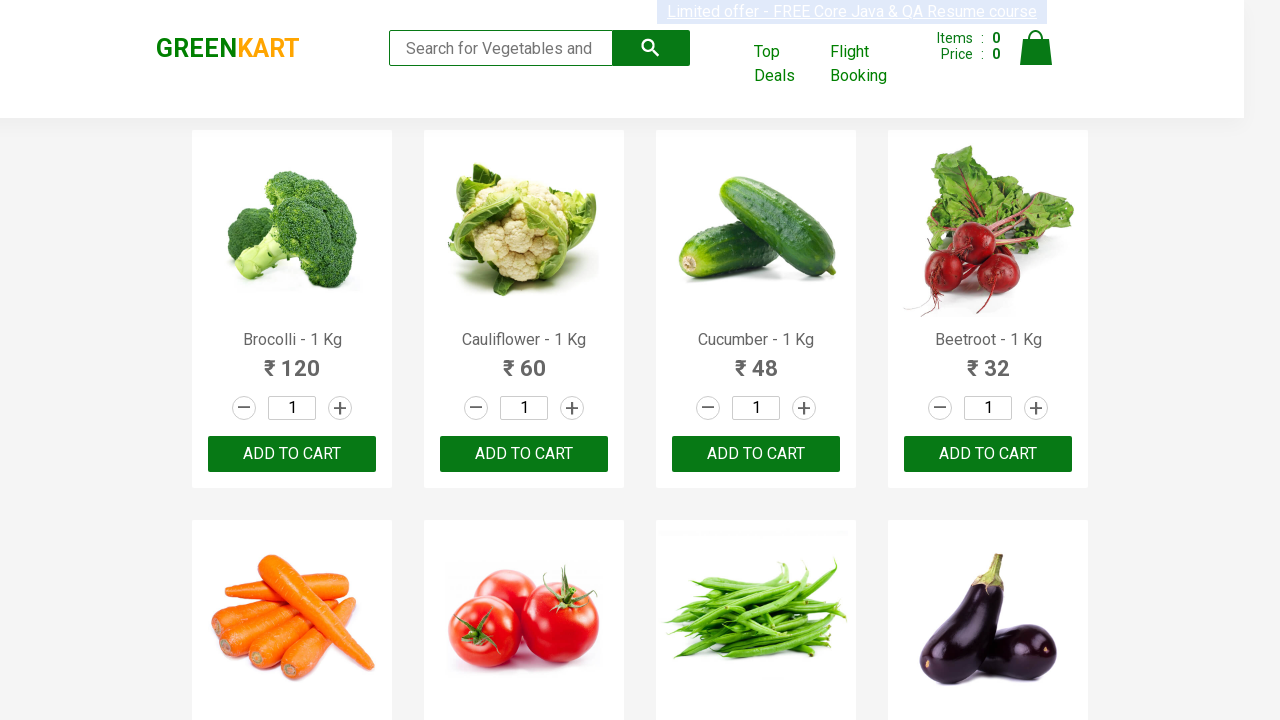

Retrieved product text content from product at index 4
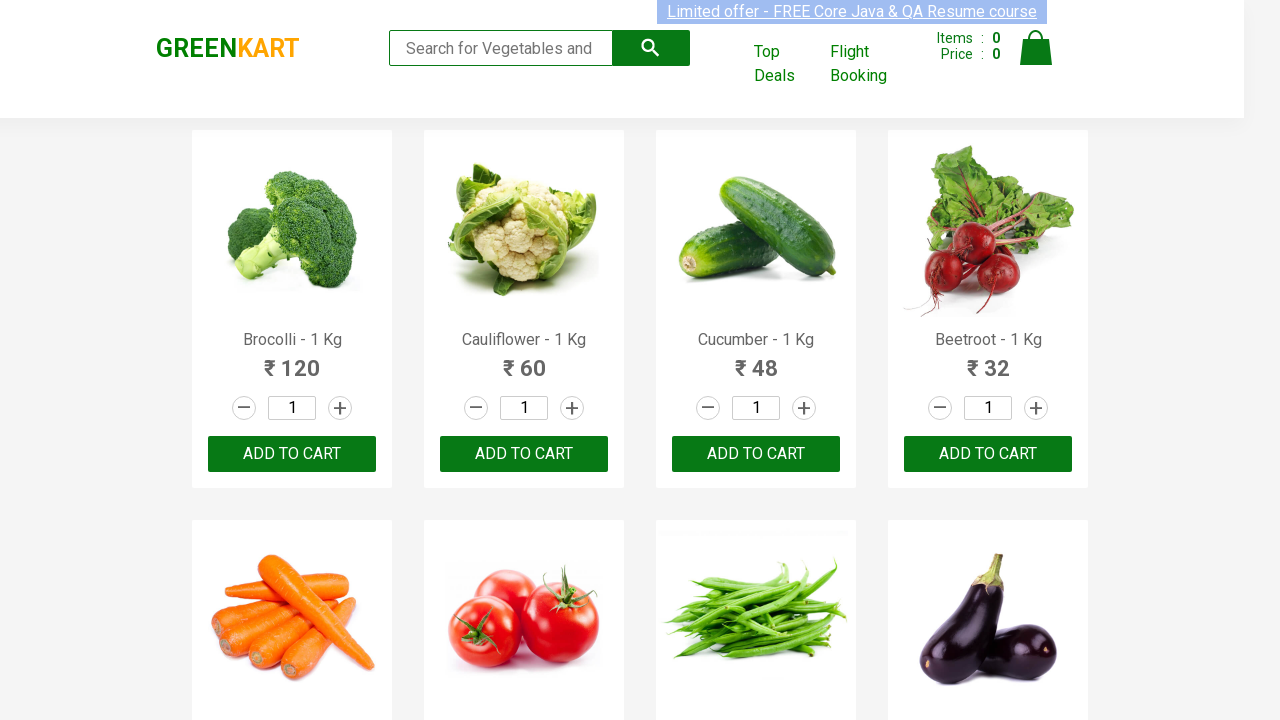

Extracted and normalized product name: 'carrot'
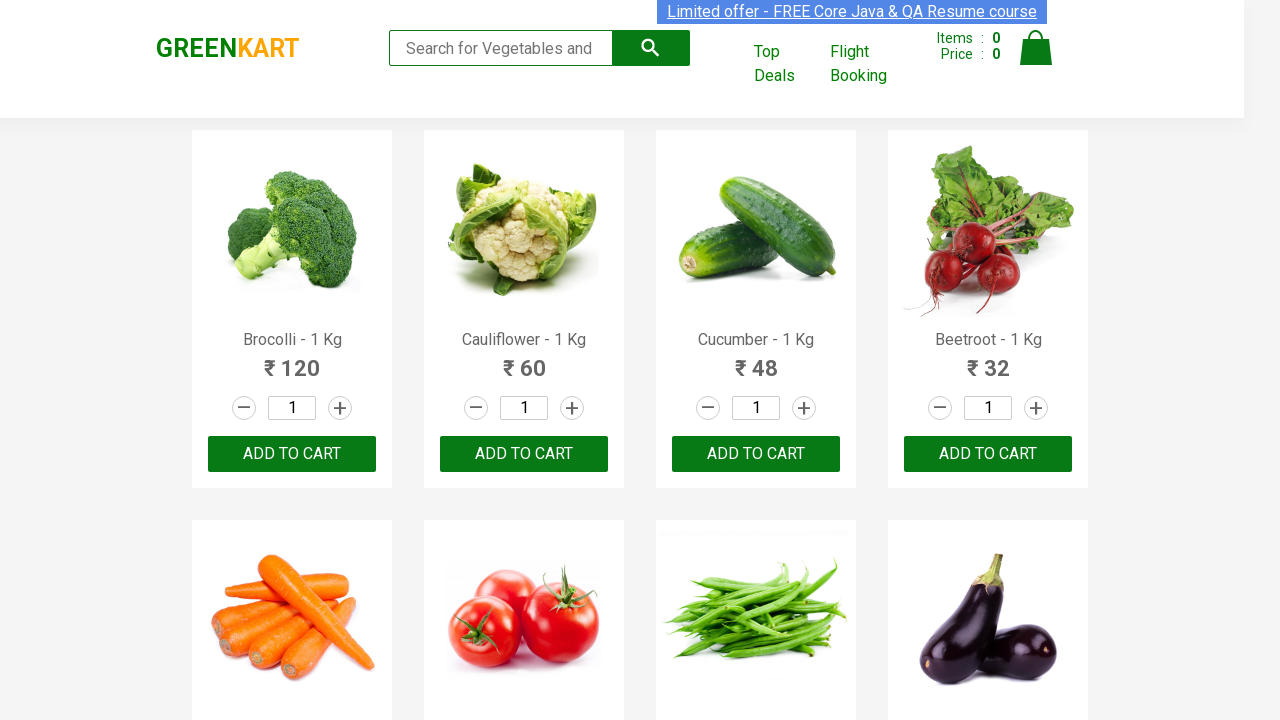

Retrieved product text content from product at index 5
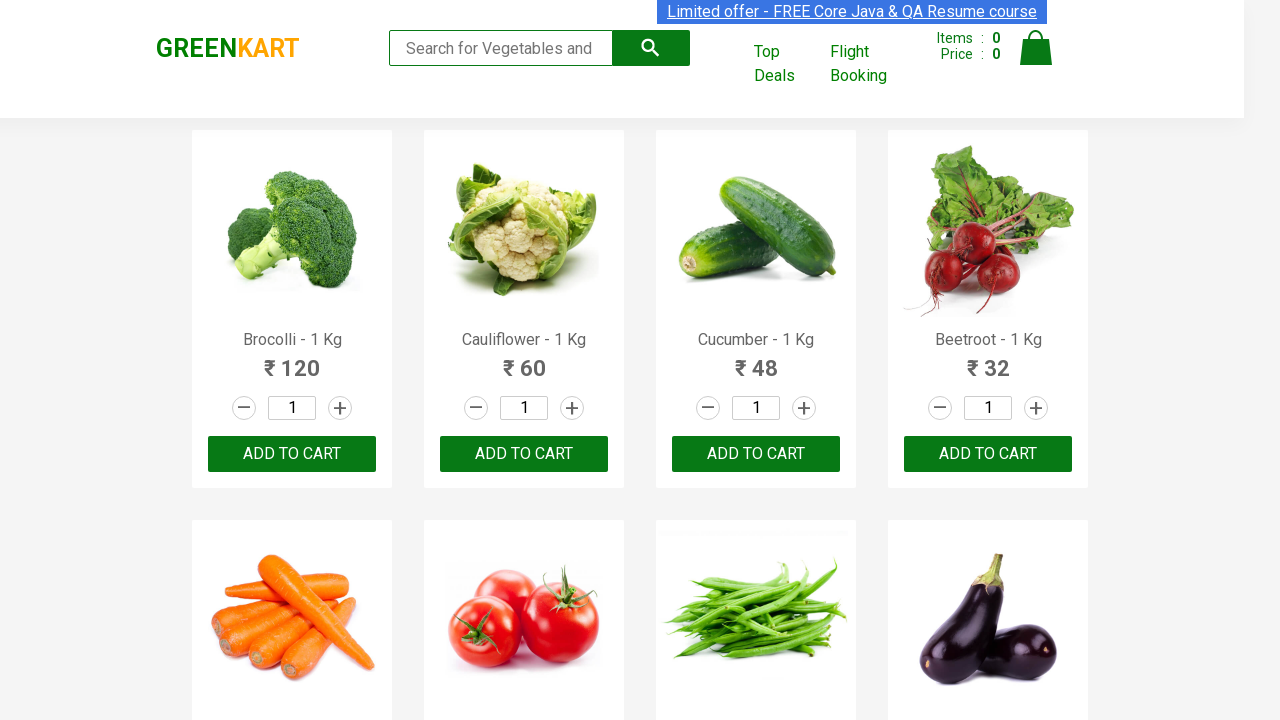

Extracted and normalized product name: 'tomato'
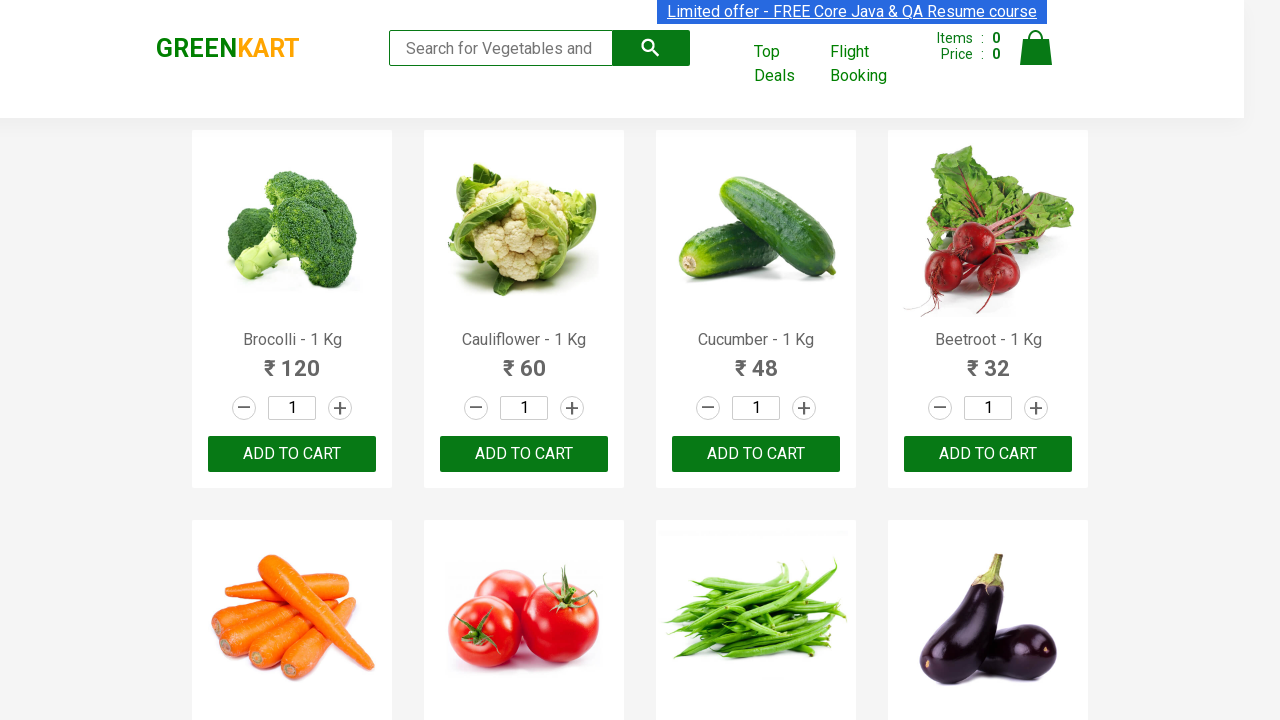

Retrieved product text content from product at index 6
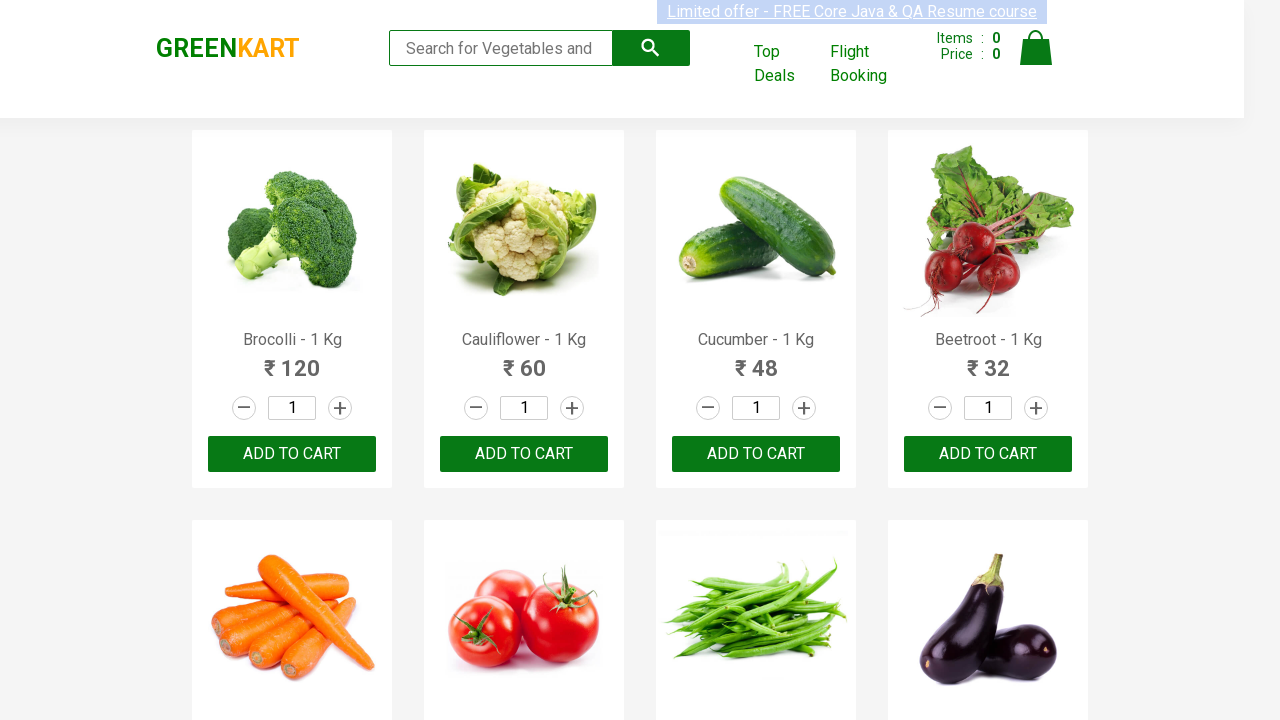

Extracted and normalized product name: 'beans'
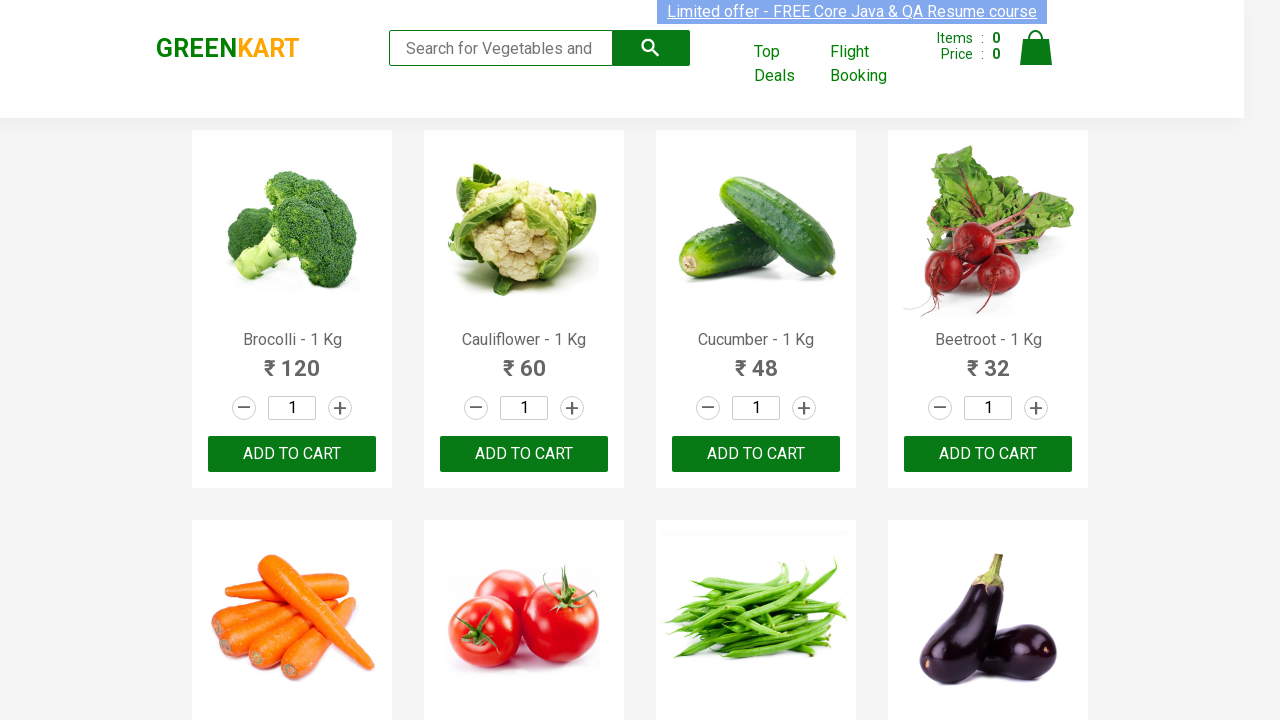

Clicked 'Add to cart' button for product 'beans' at (756, 360) on div.product-action >> nth=6
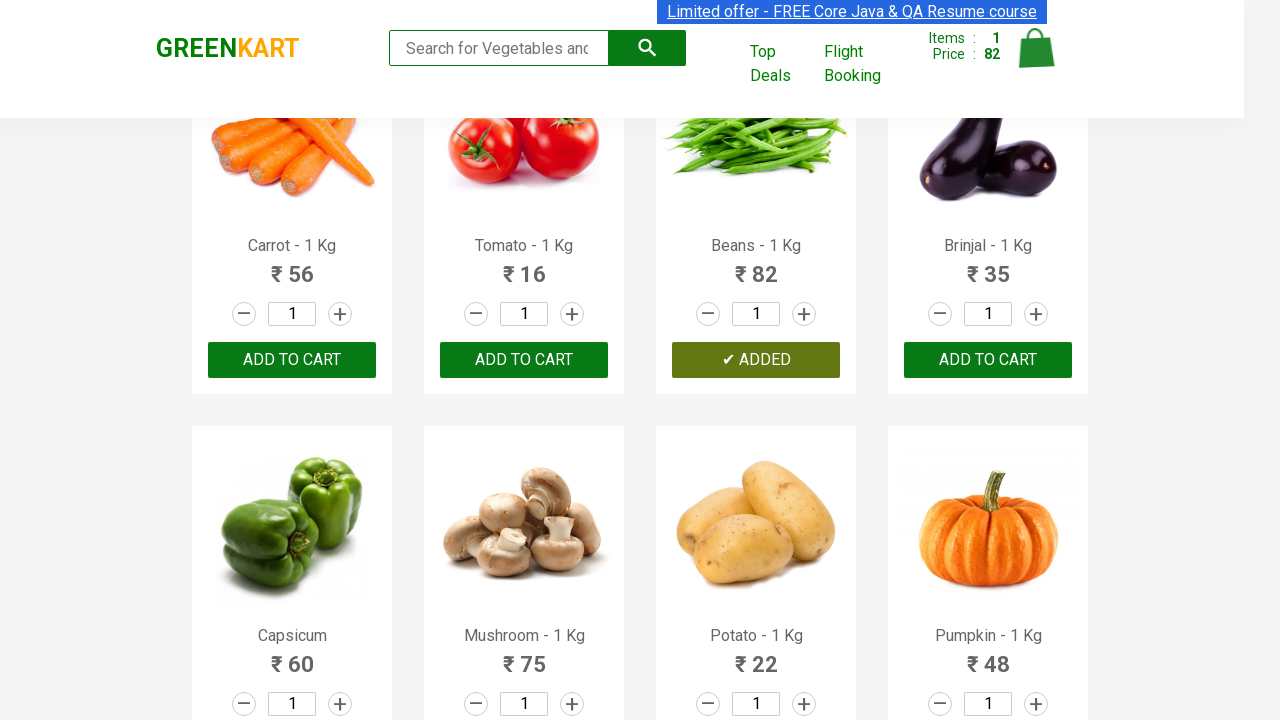

Items added to cart: 1/3
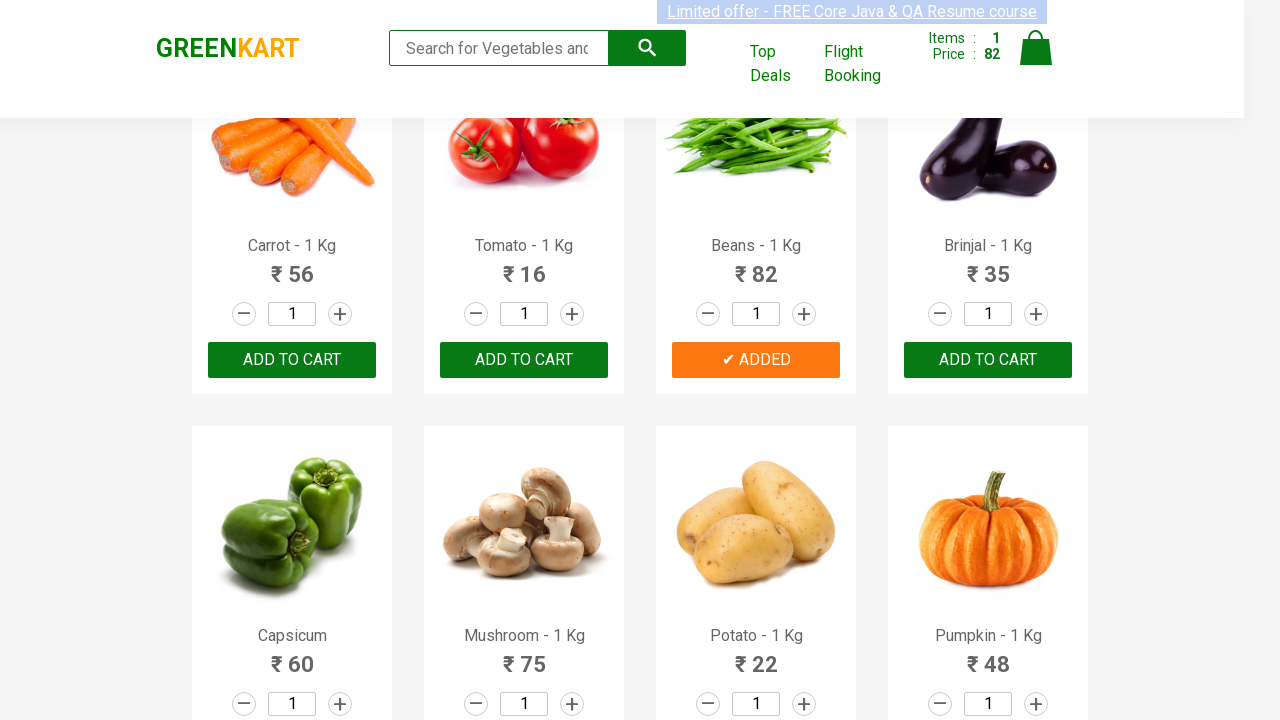

Retrieved product text content from product at index 7
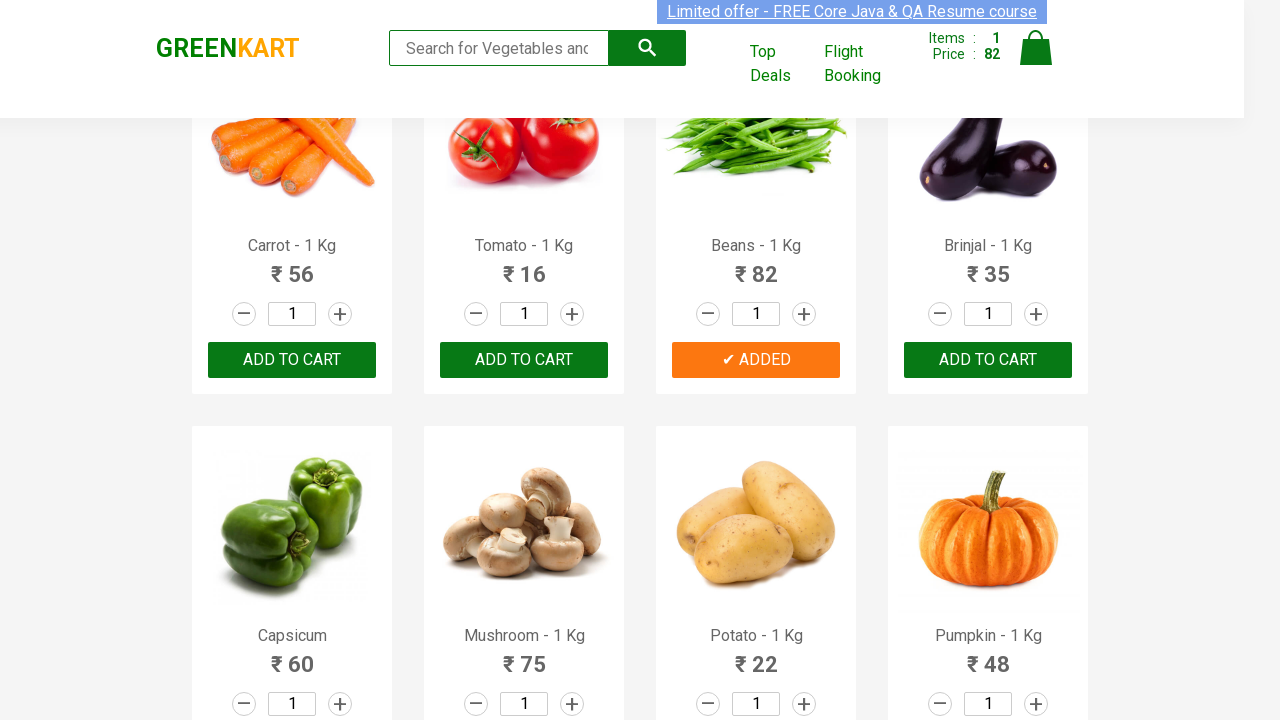

Extracted and normalized product name: 'brinjal'
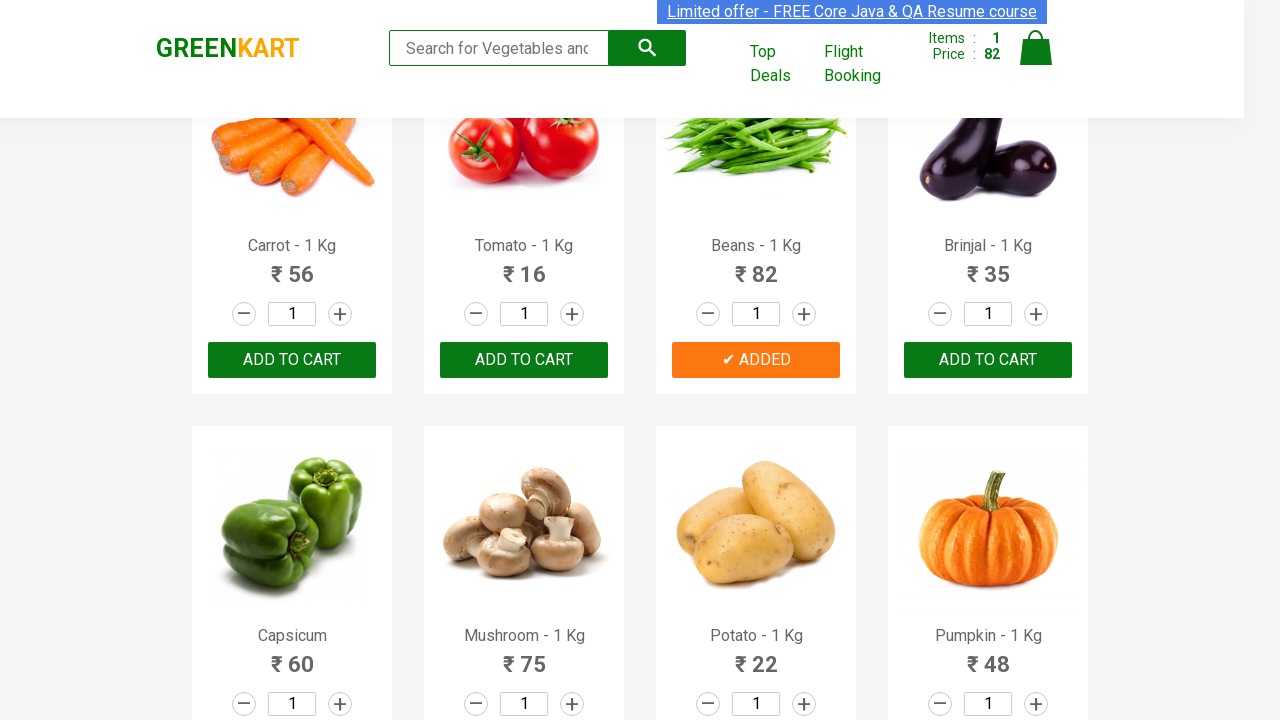

Retrieved product text content from product at index 8
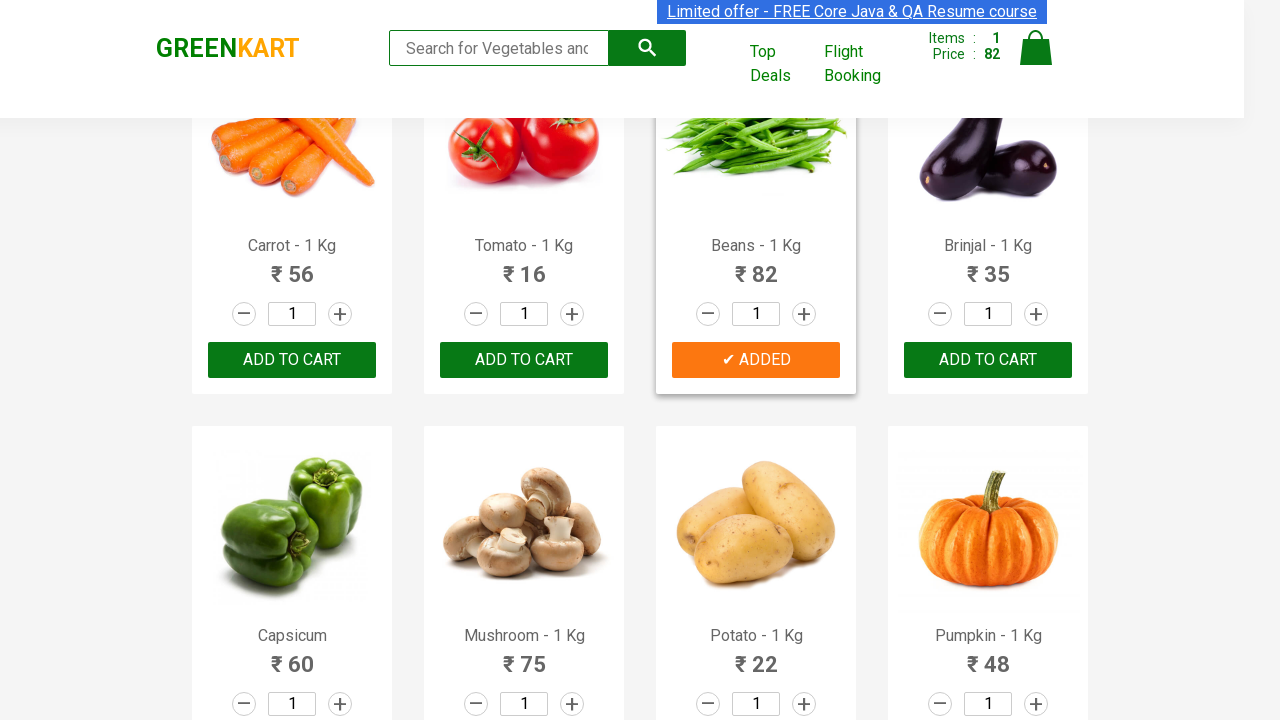

Extracted and normalized product name: 'capsicum'
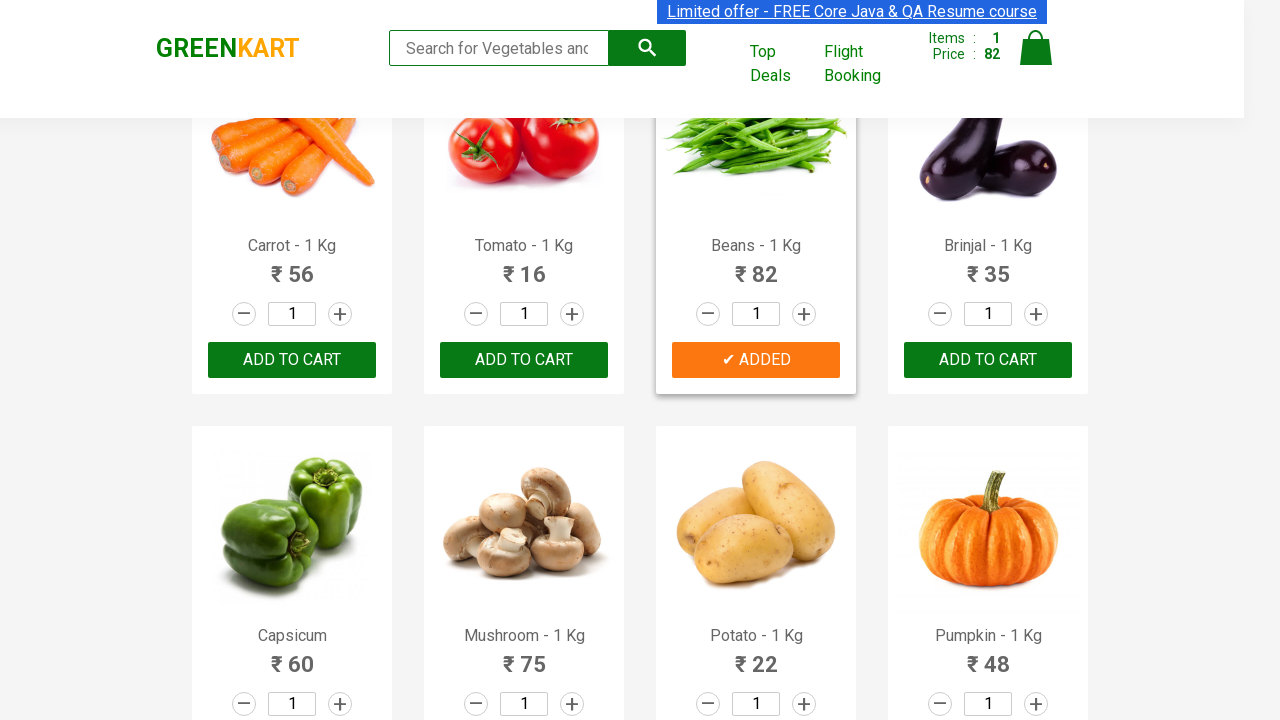

Retrieved product text content from product at index 9
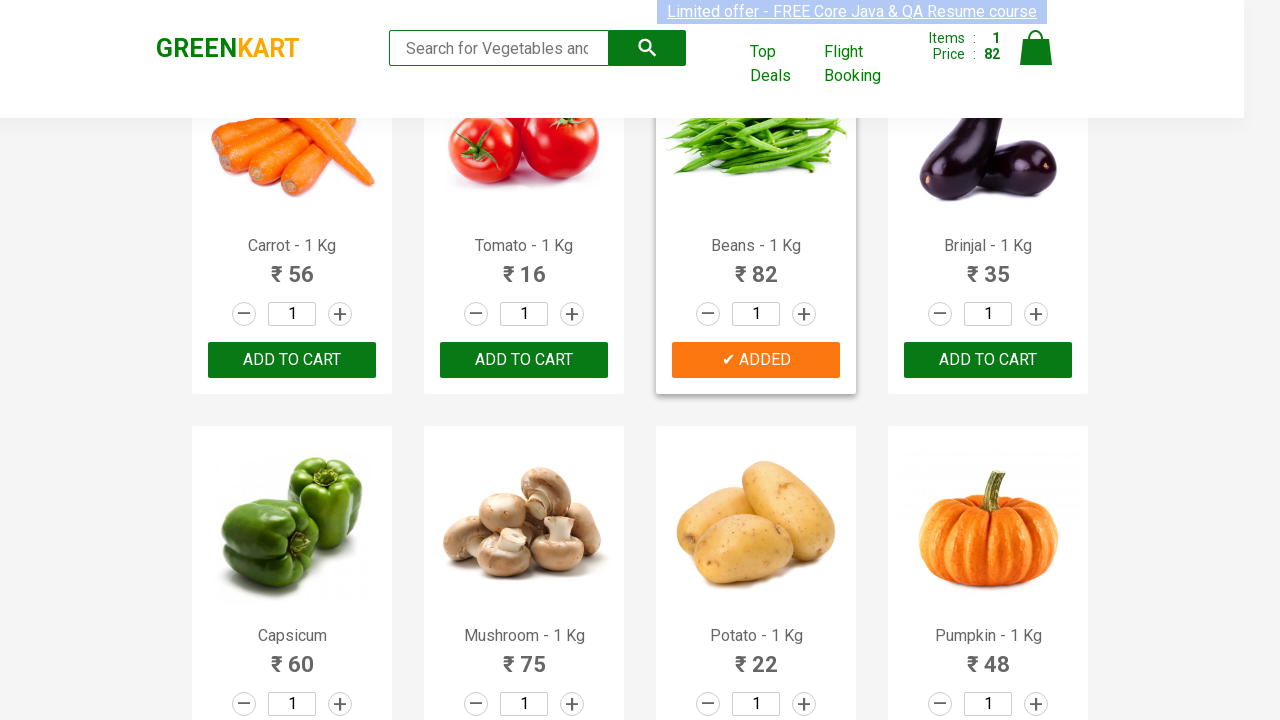

Extracted and normalized product name: 'mushroom'
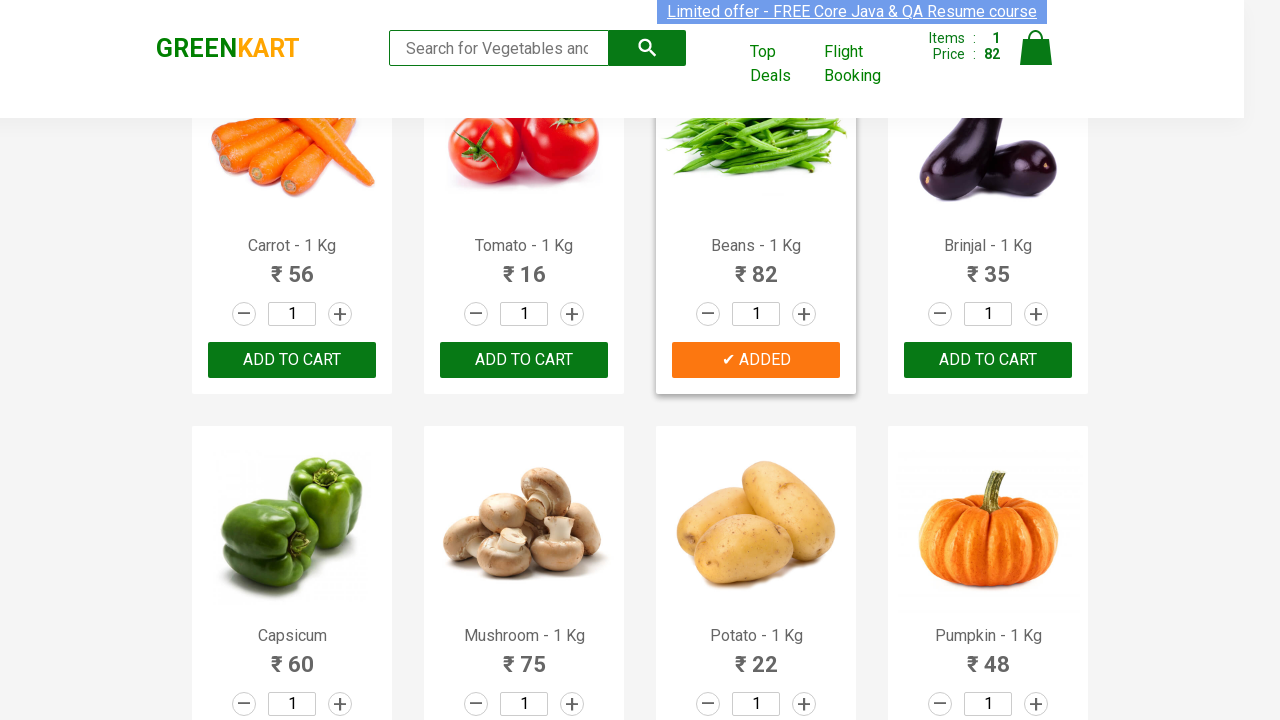

Retrieved product text content from product at index 10
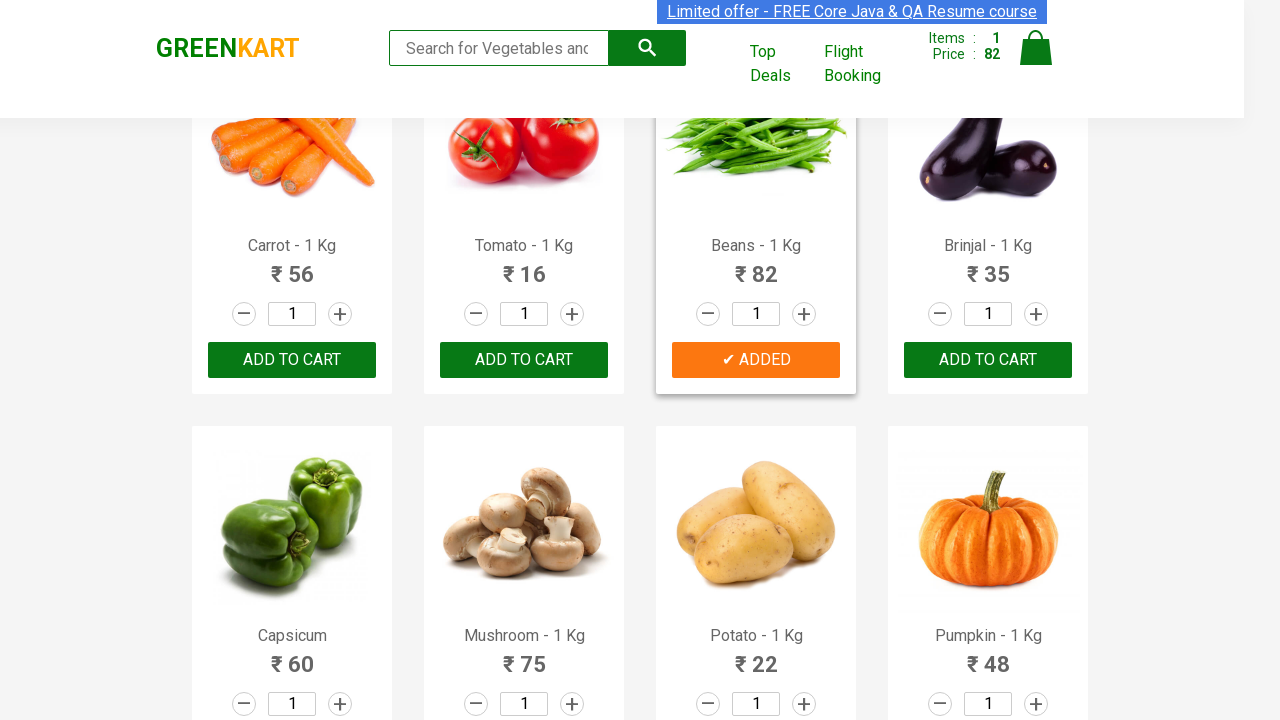

Extracted and normalized product name: 'potato'
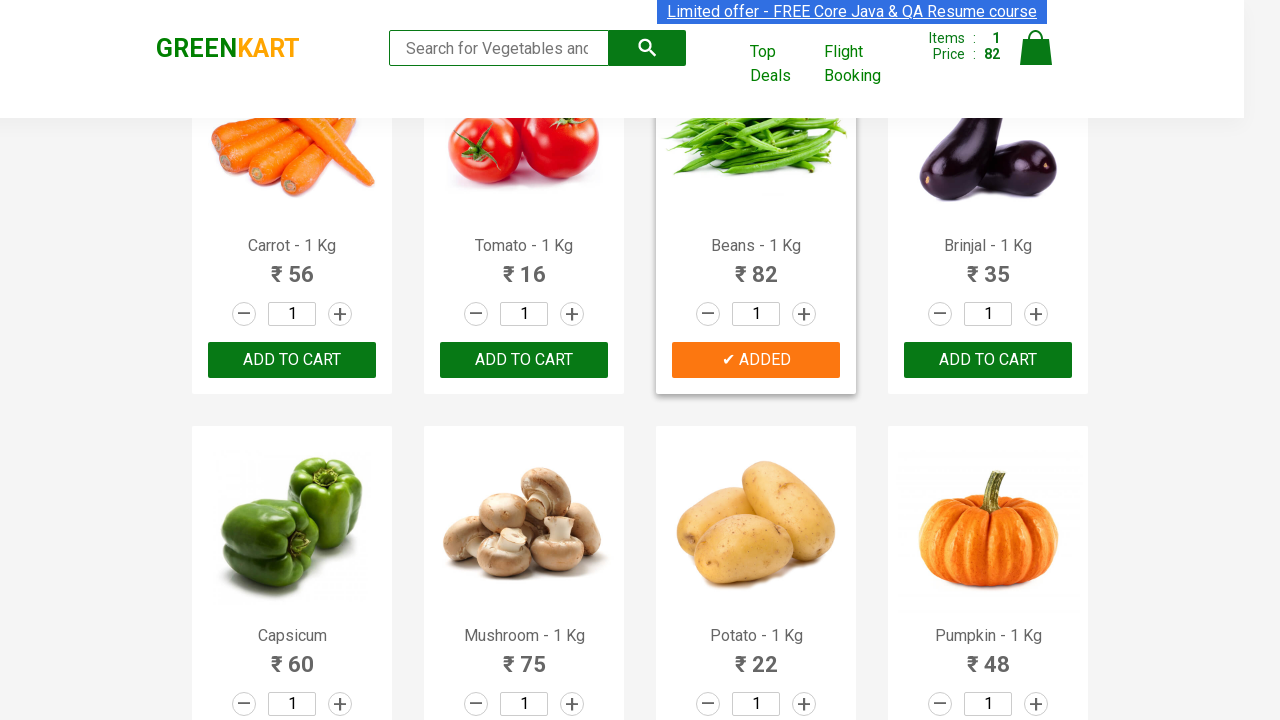

Clicked 'Add to cart' button for product 'potato' at (756, 686) on div.product-action >> nth=10
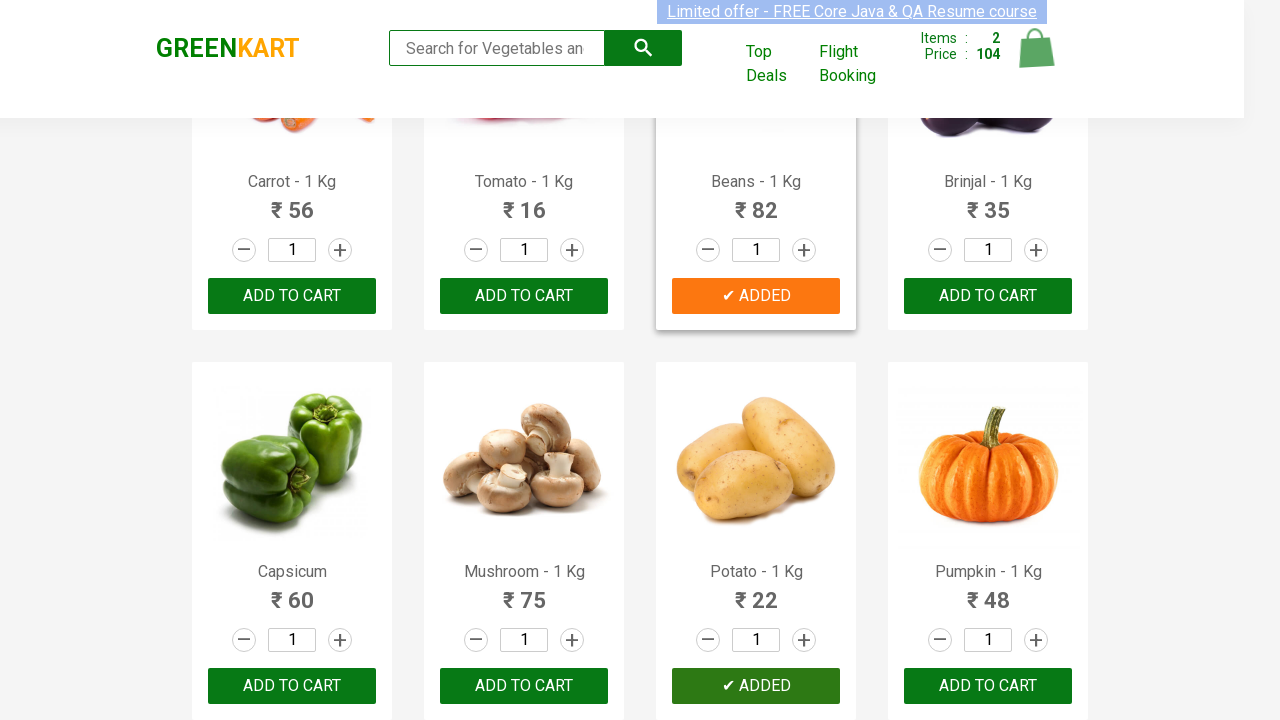

Items added to cart: 2/3
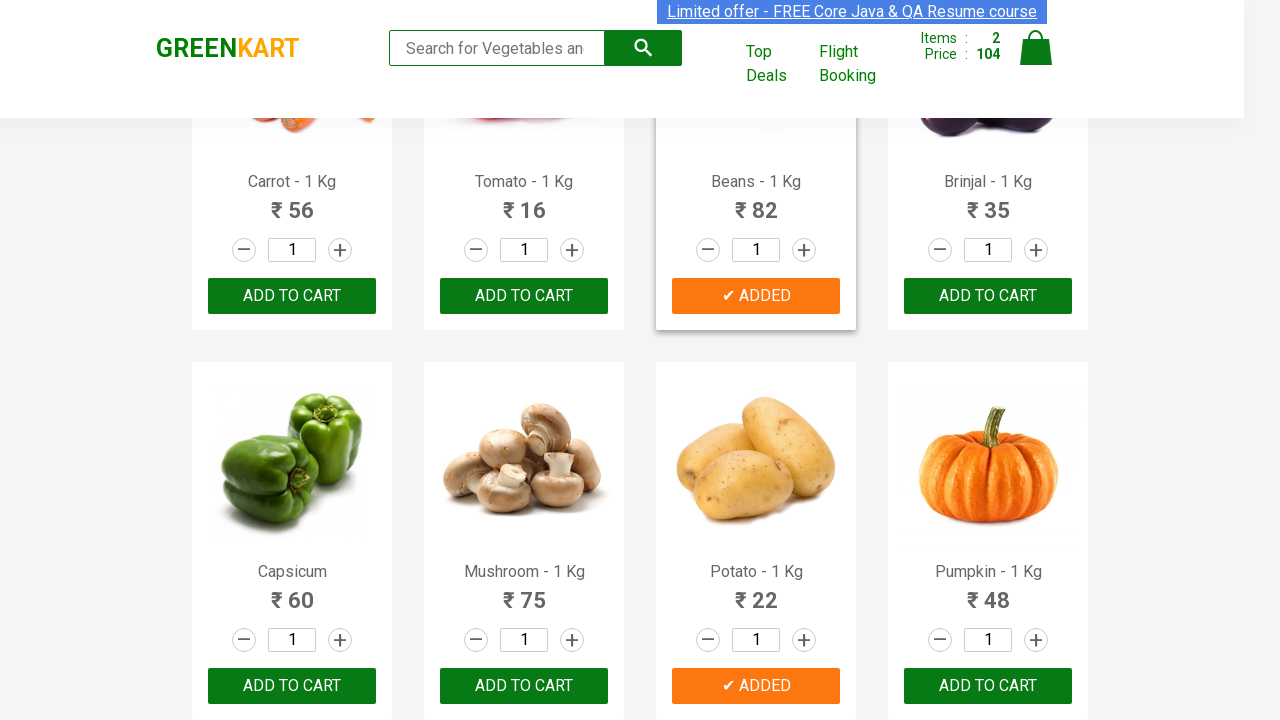

Retrieved product text content from product at index 11
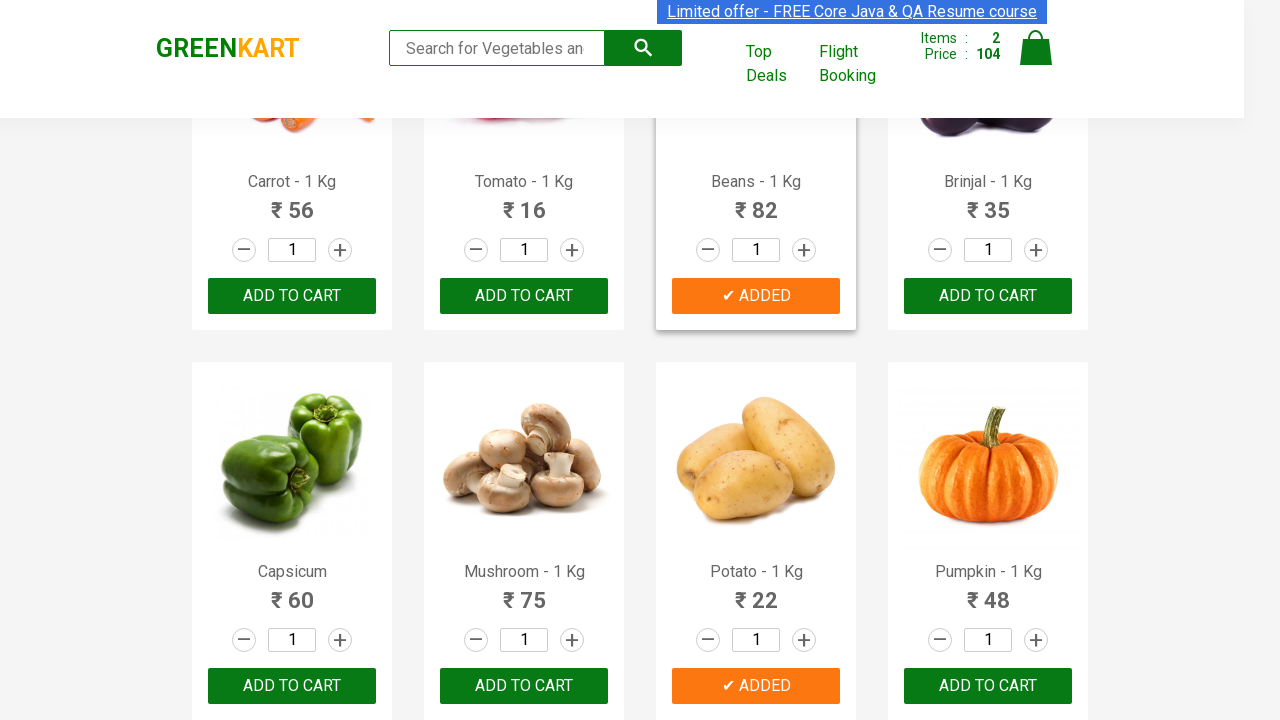

Extracted and normalized product name: 'pumpkin'
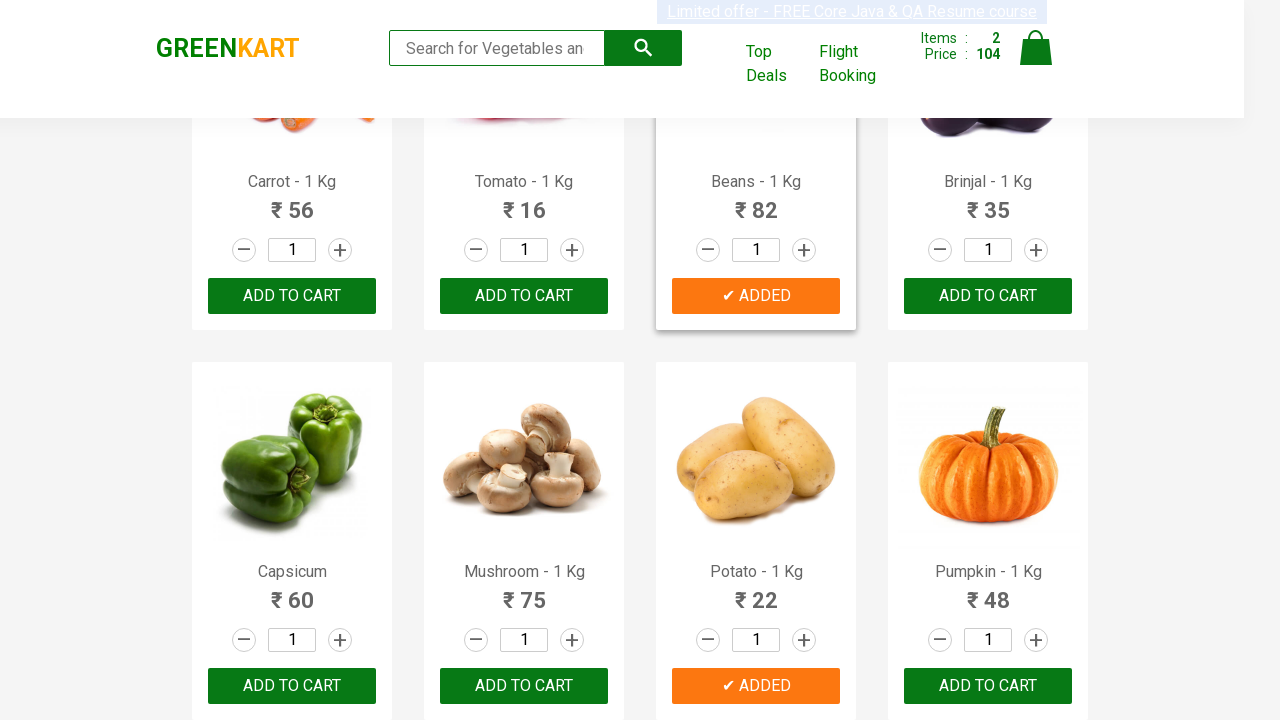

Retrieved product text content from product at index 12
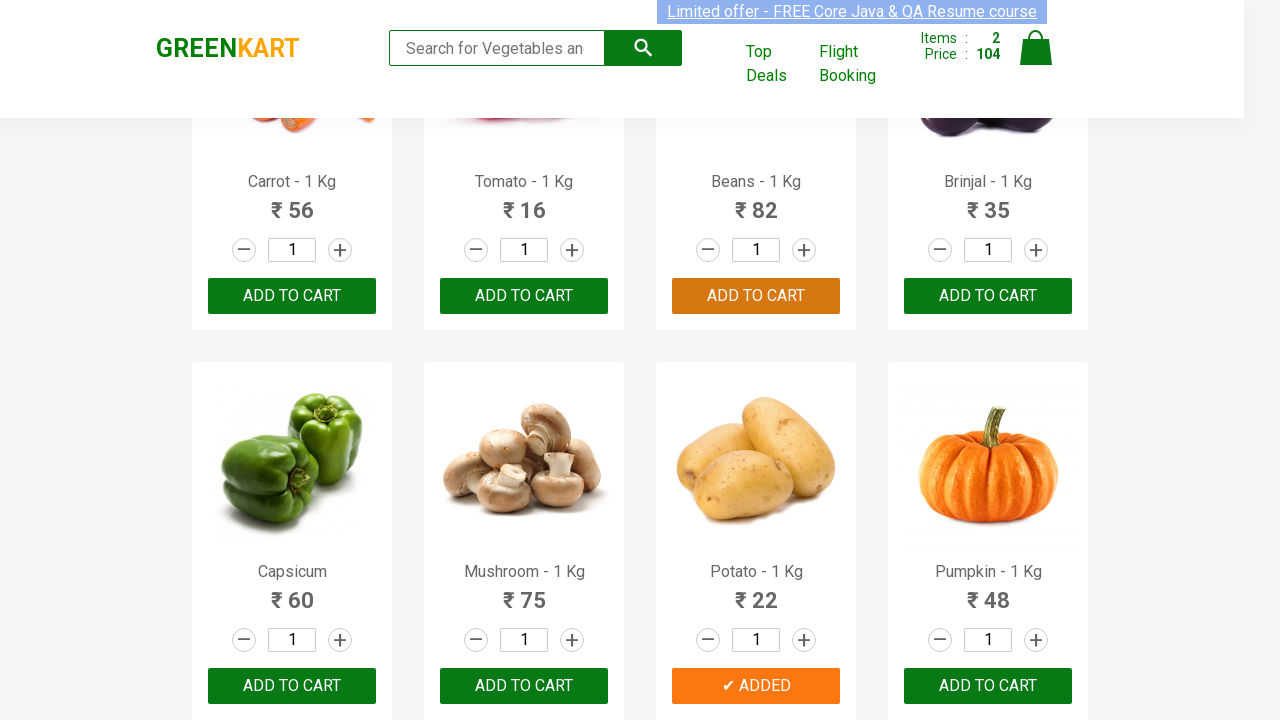

Extracted and normalized product name: 'corn'
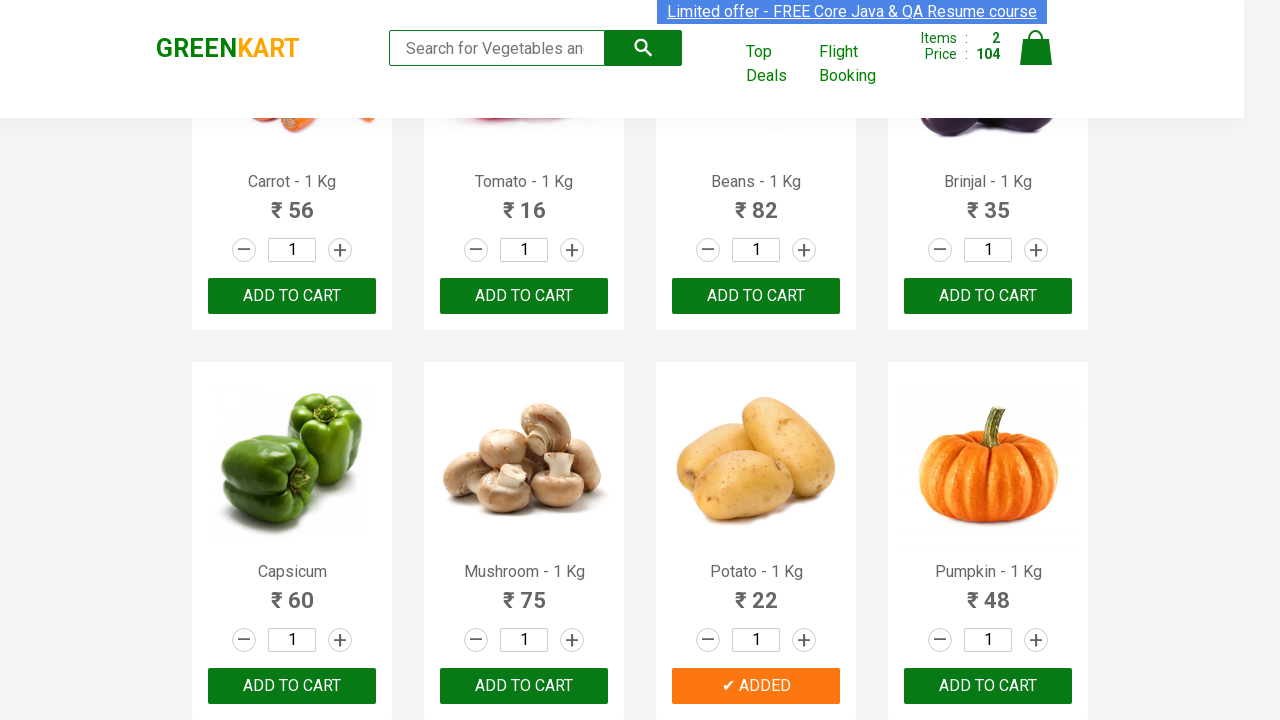

Retrieved product text content from product at index 13
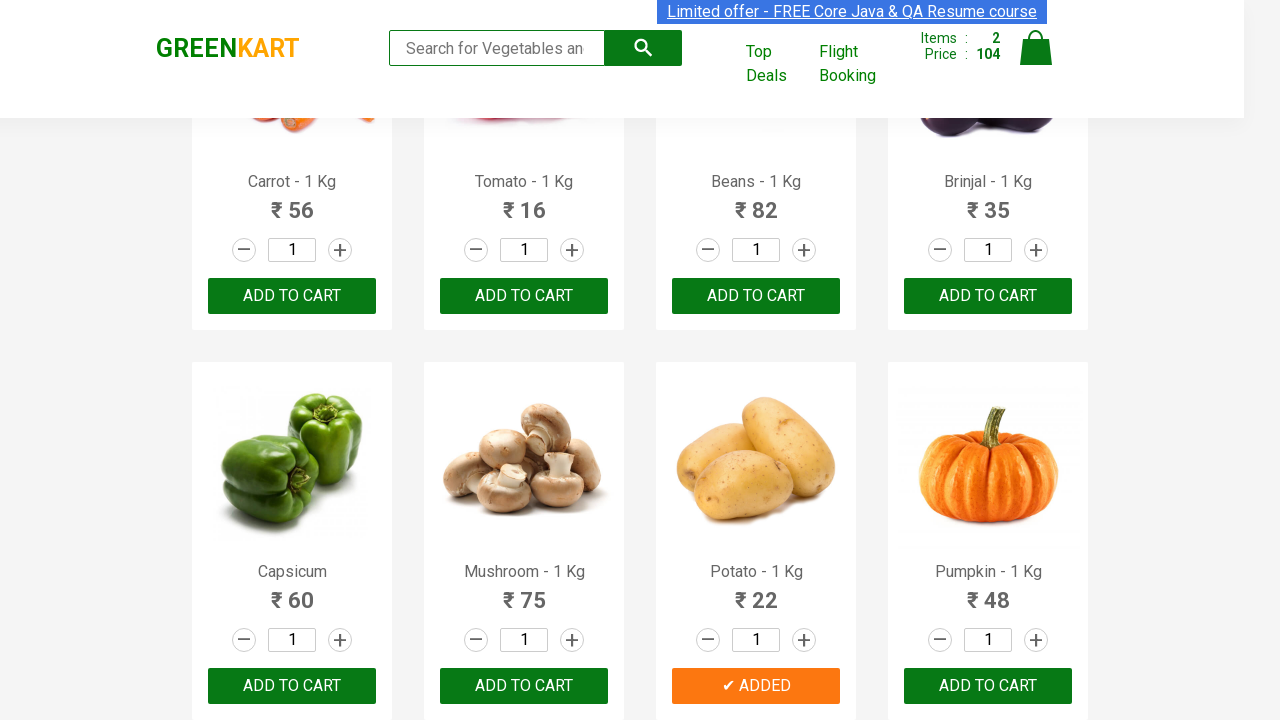

Extracted and normalized product name: 'onion'
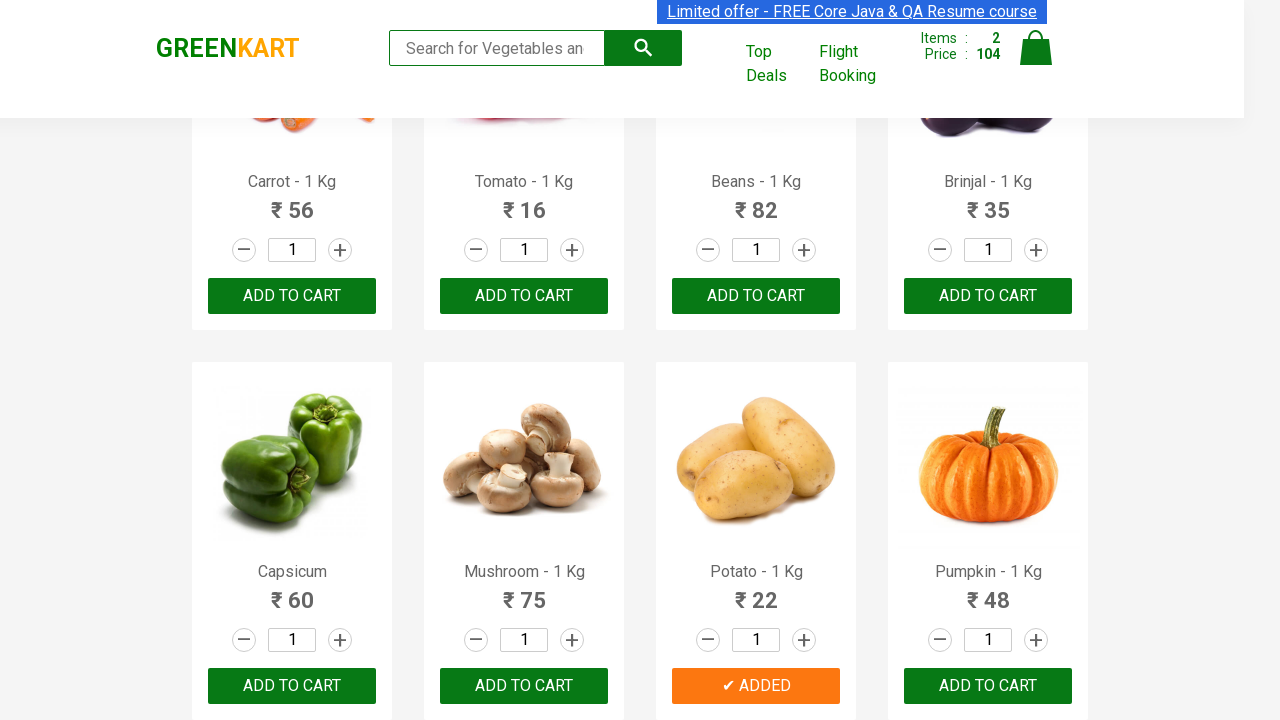

Retrieved product text content from product at index 14
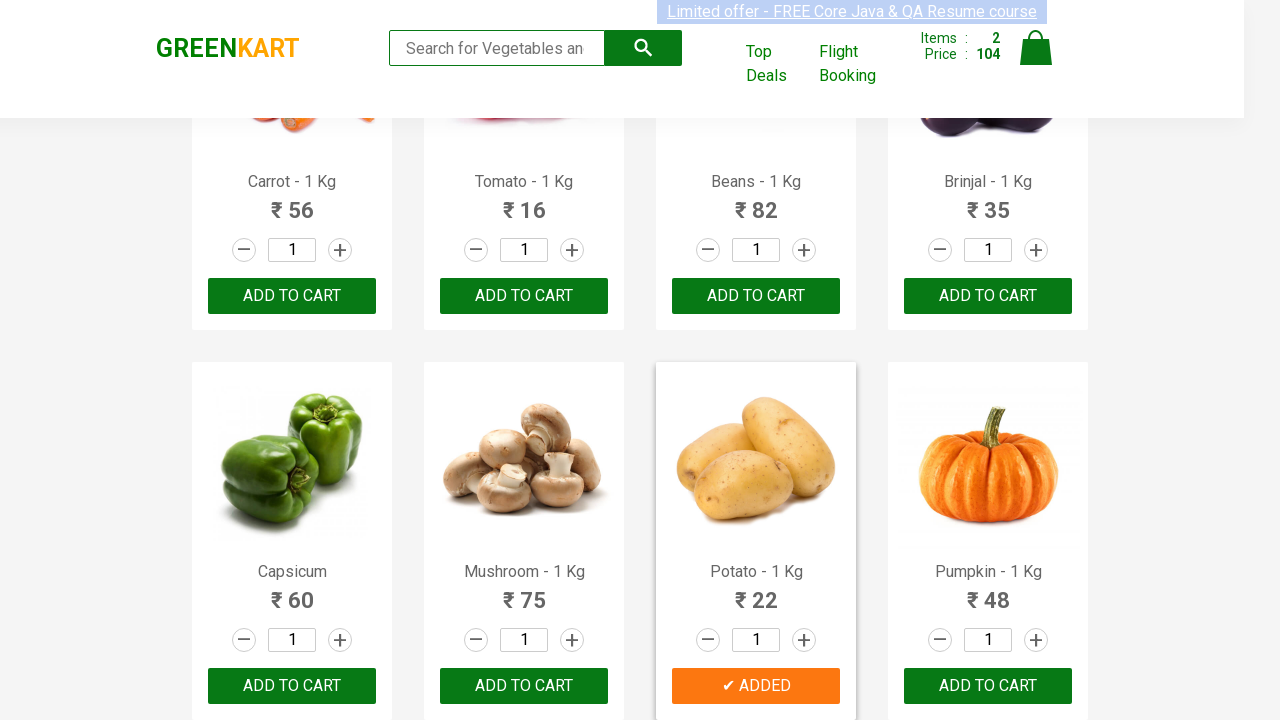

Extracted and normalized product name: 'apple'
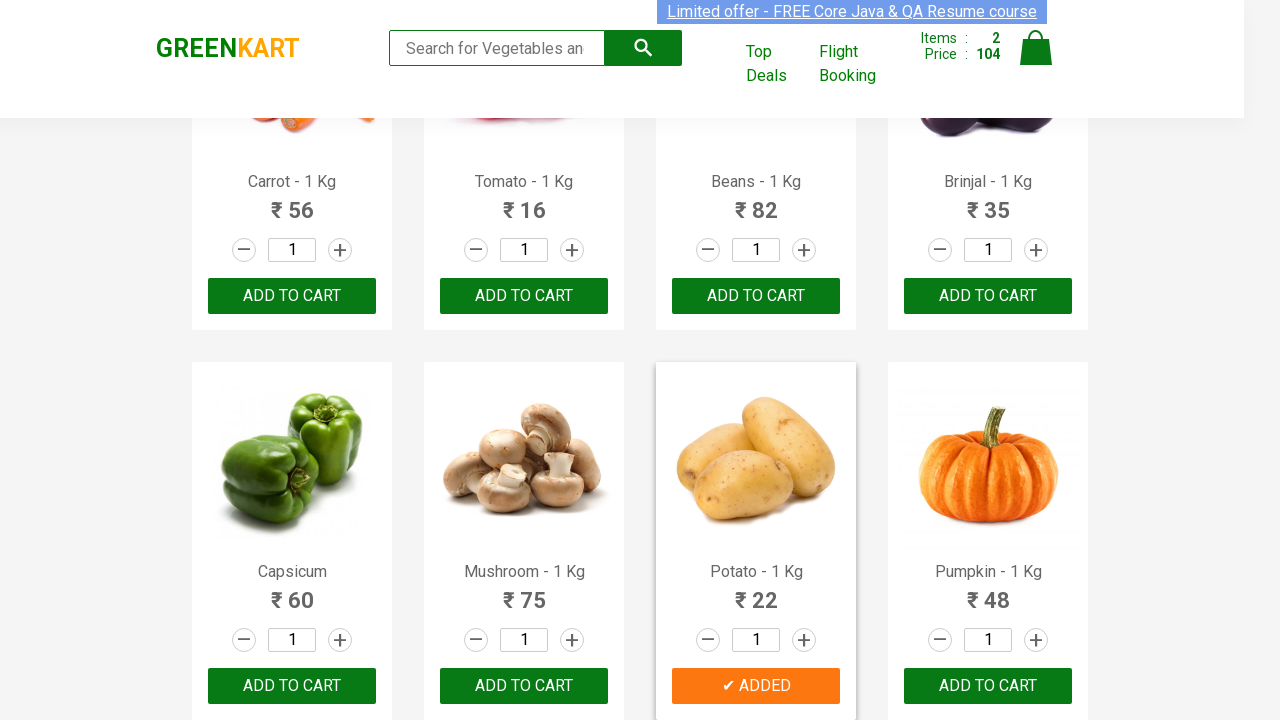

Retrieved product text content from product at index 15
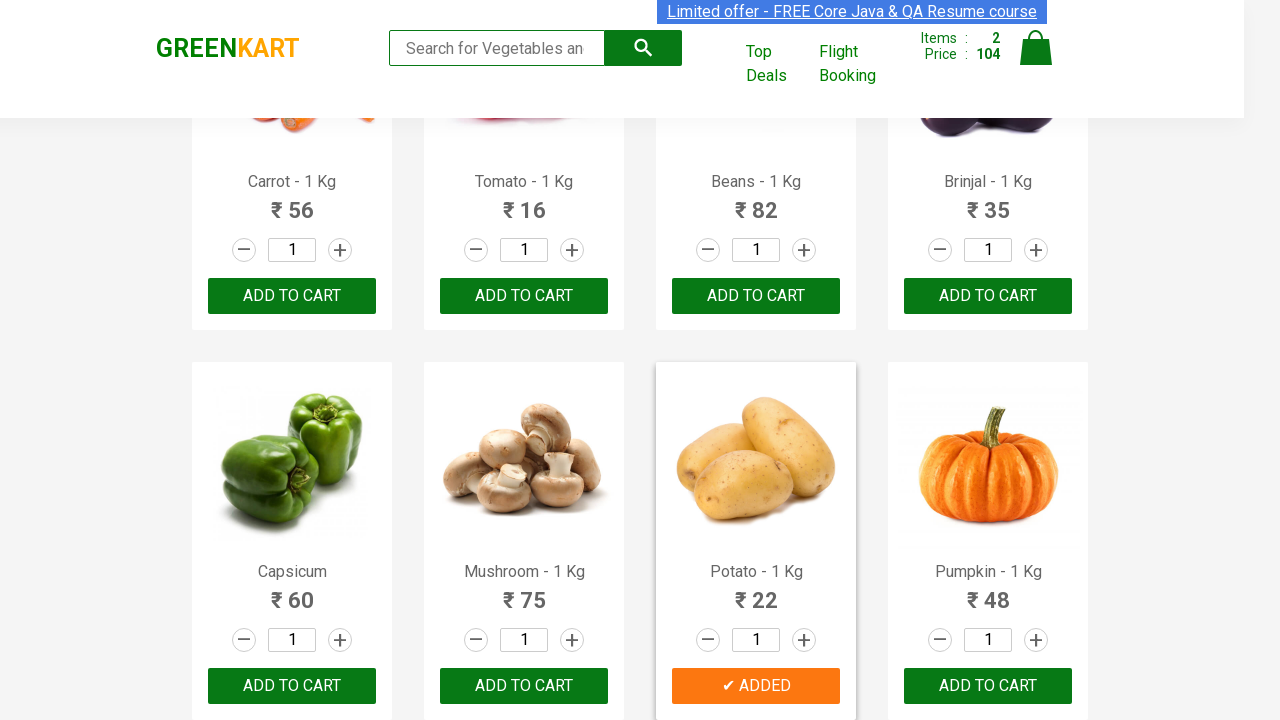

Extracted and normalized product name: 'banana'
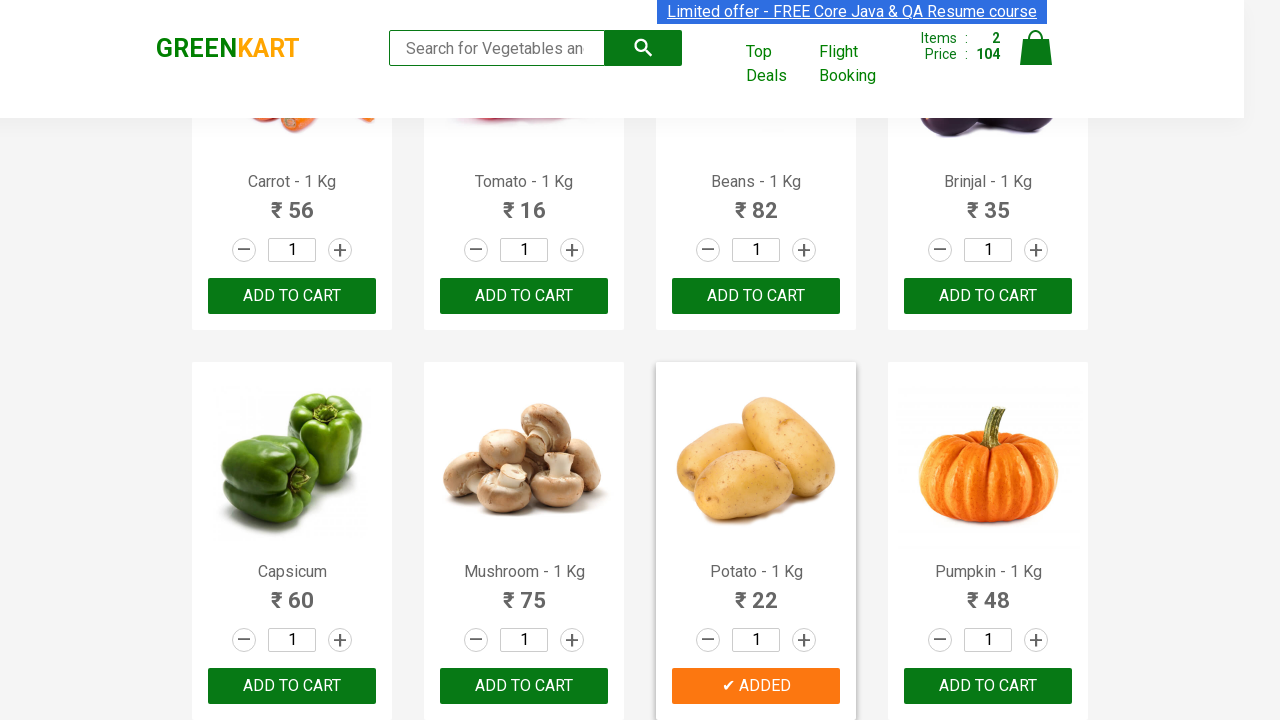

Retrieved product text content from product at index 16
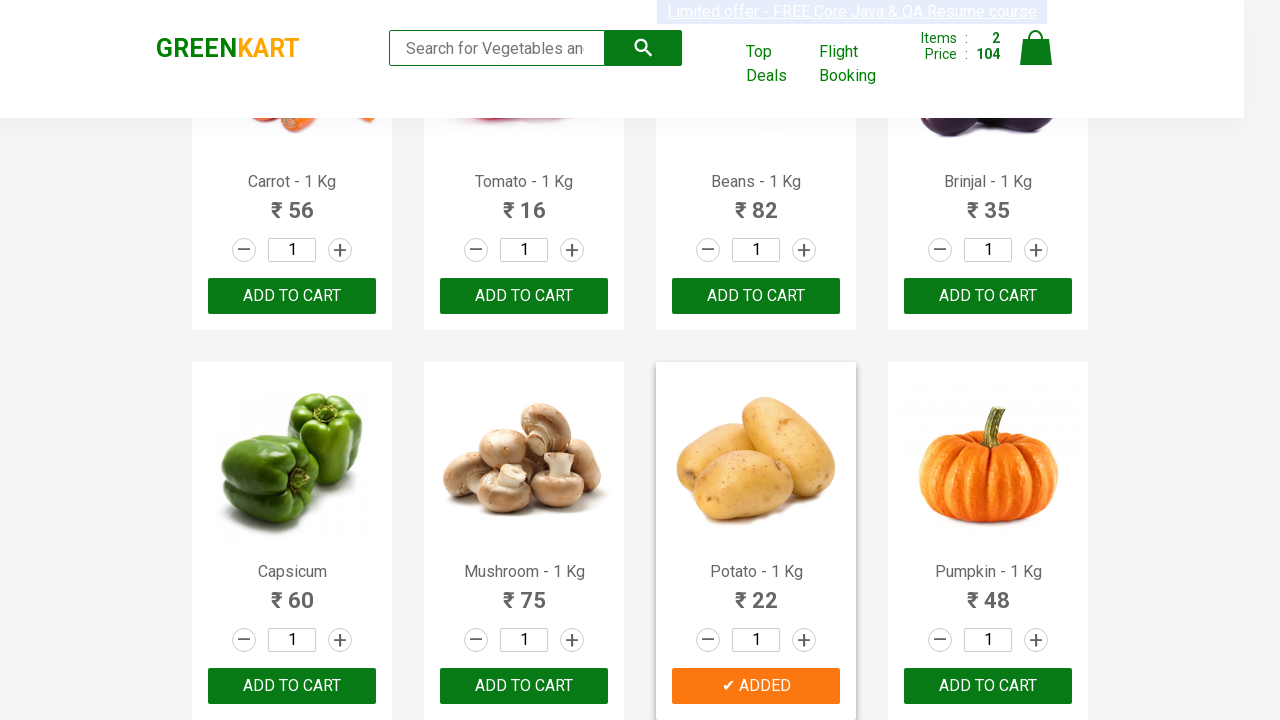

Extracted and normalized product name: 'grapes'
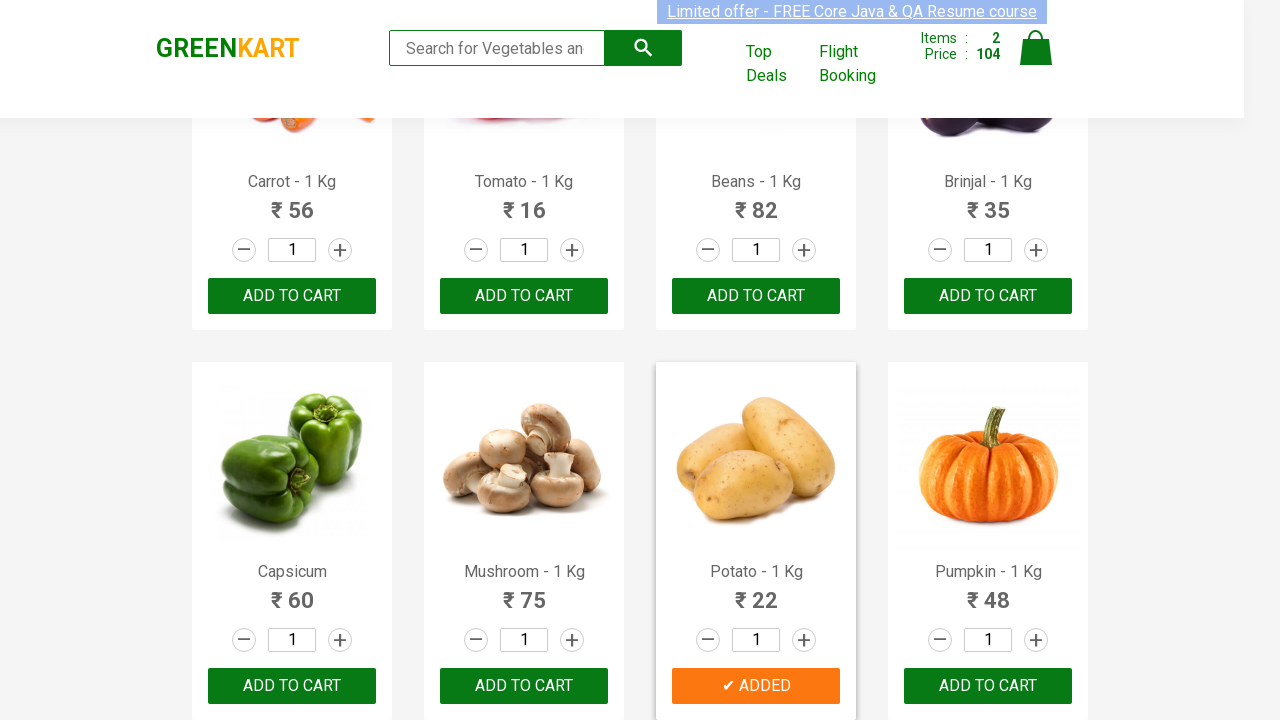

Retrieved product text content from product at index 17
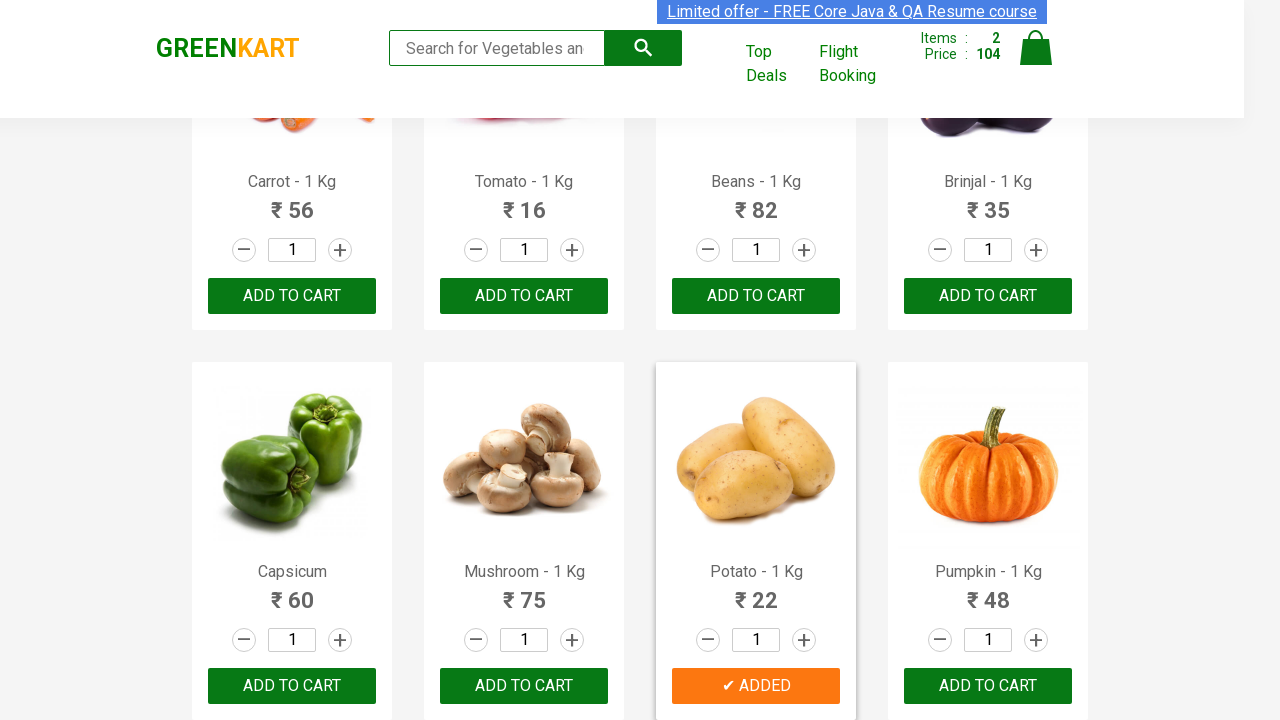

Extracted and normalized product name: 'mango'
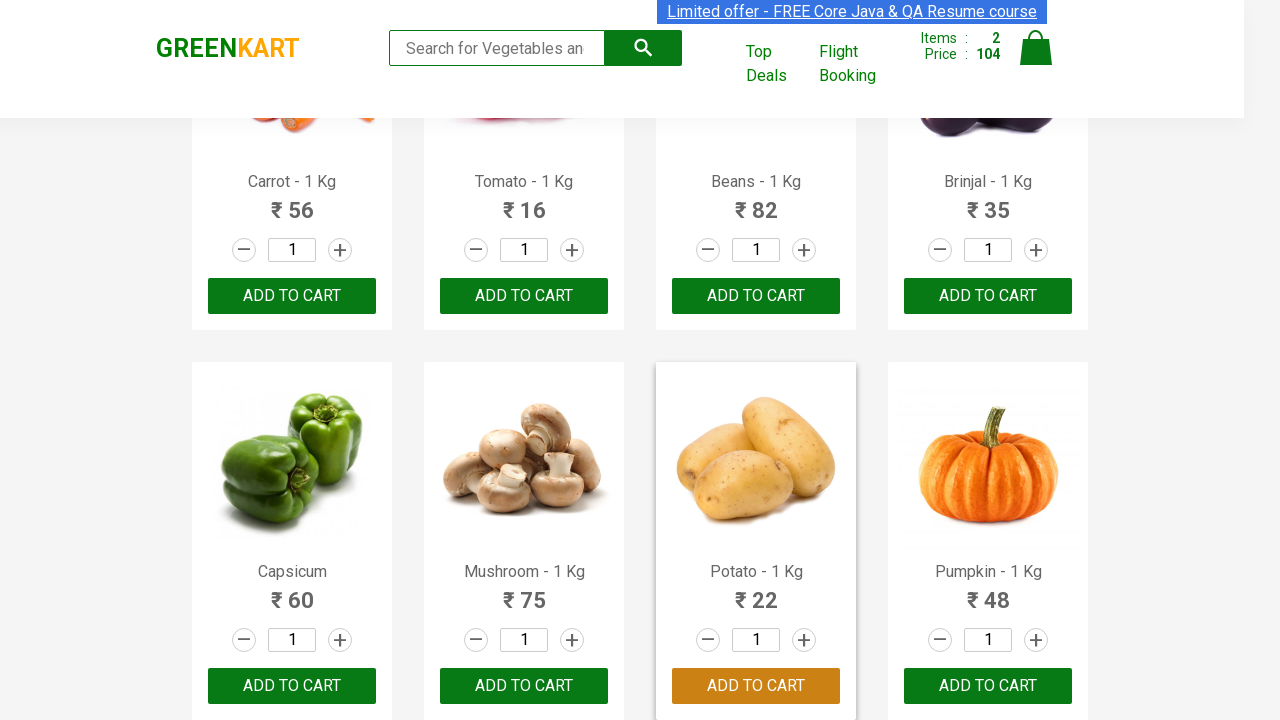

Retrieved product text content from product at index 18
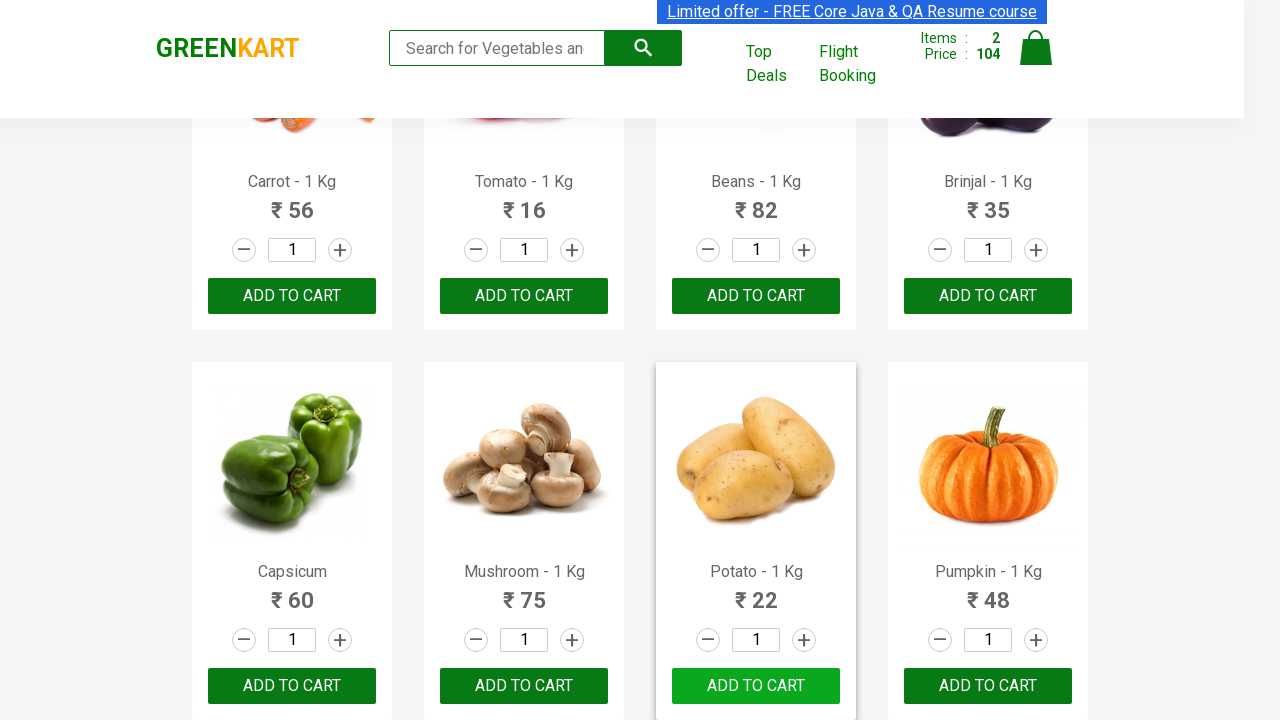

Extracted and normalized product name: 'musk melon'
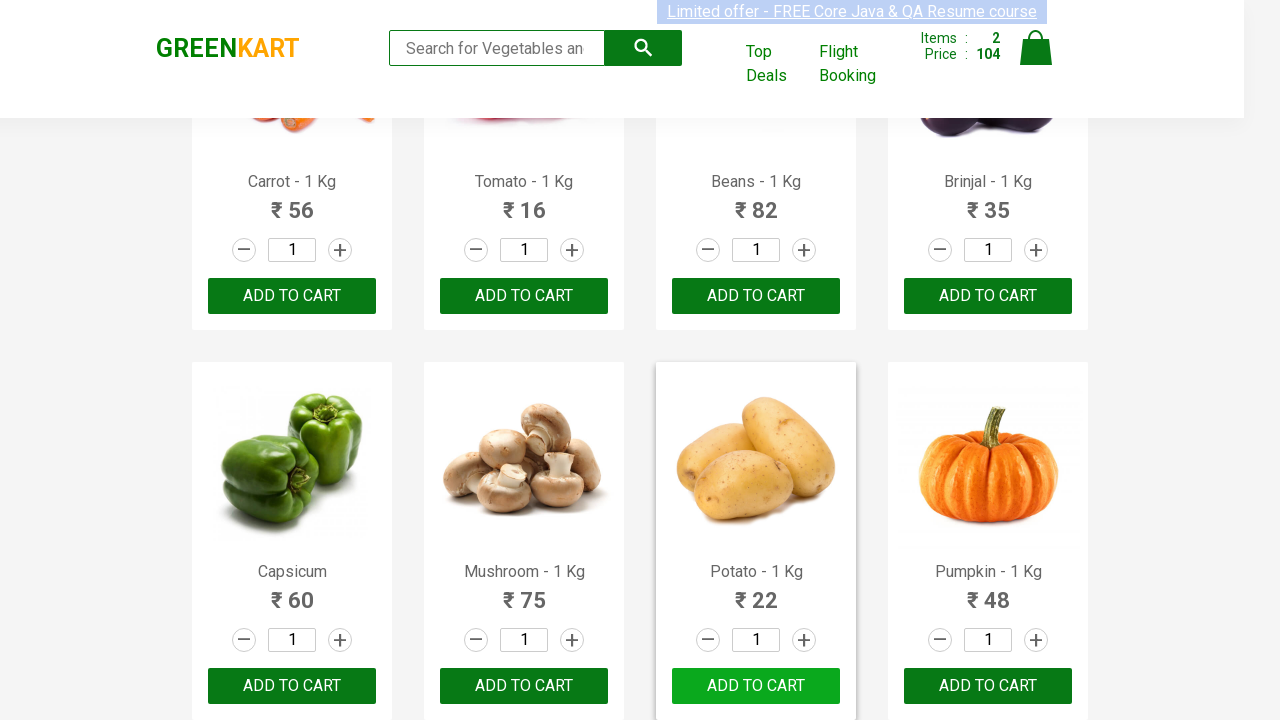

Retrieved product text content from product at index 19
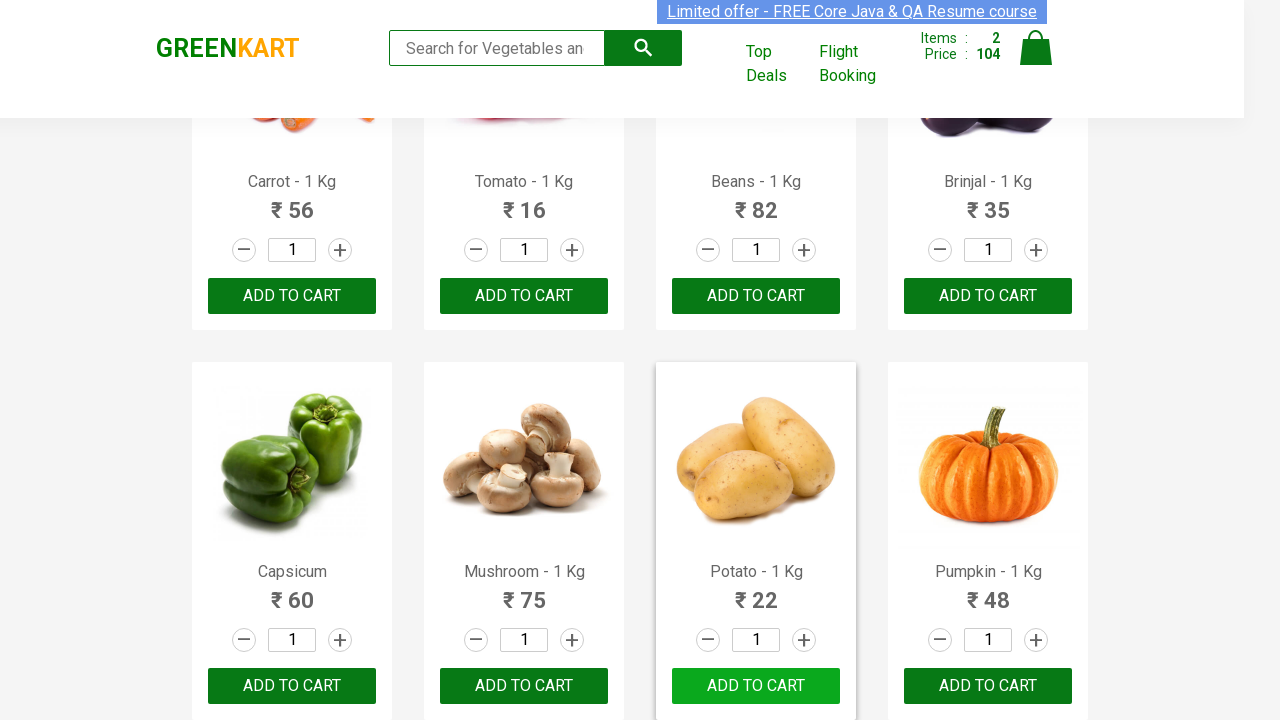

Extracted and normalized product name: 'orange'
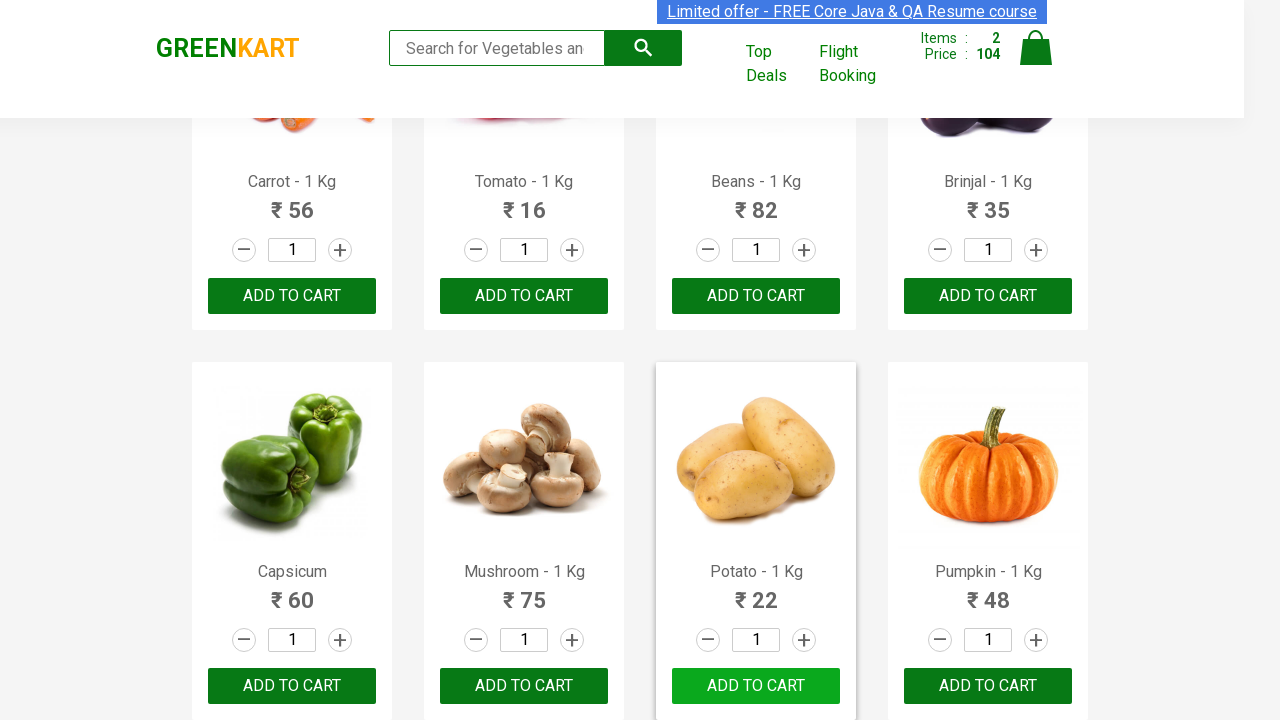

Retrieved product text content from product at index 20
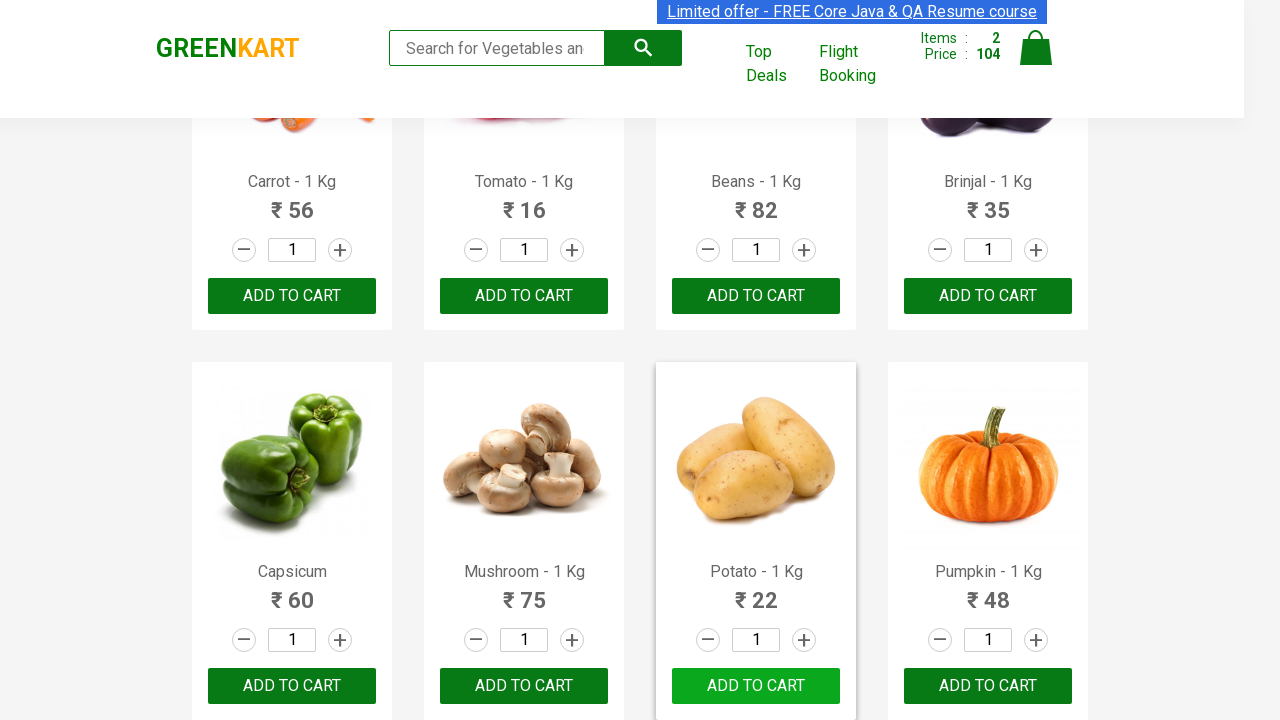

Extracted and normalized product name: 'pears'
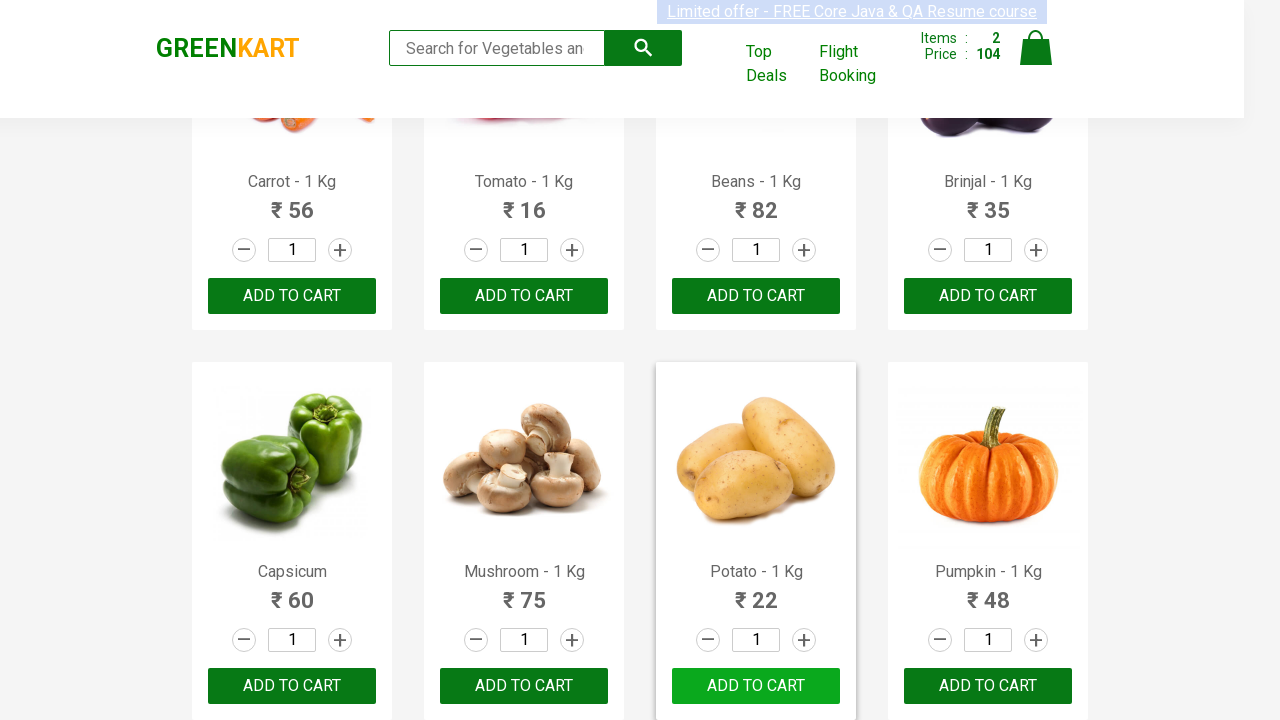

Retrieved product text content from product at index 21
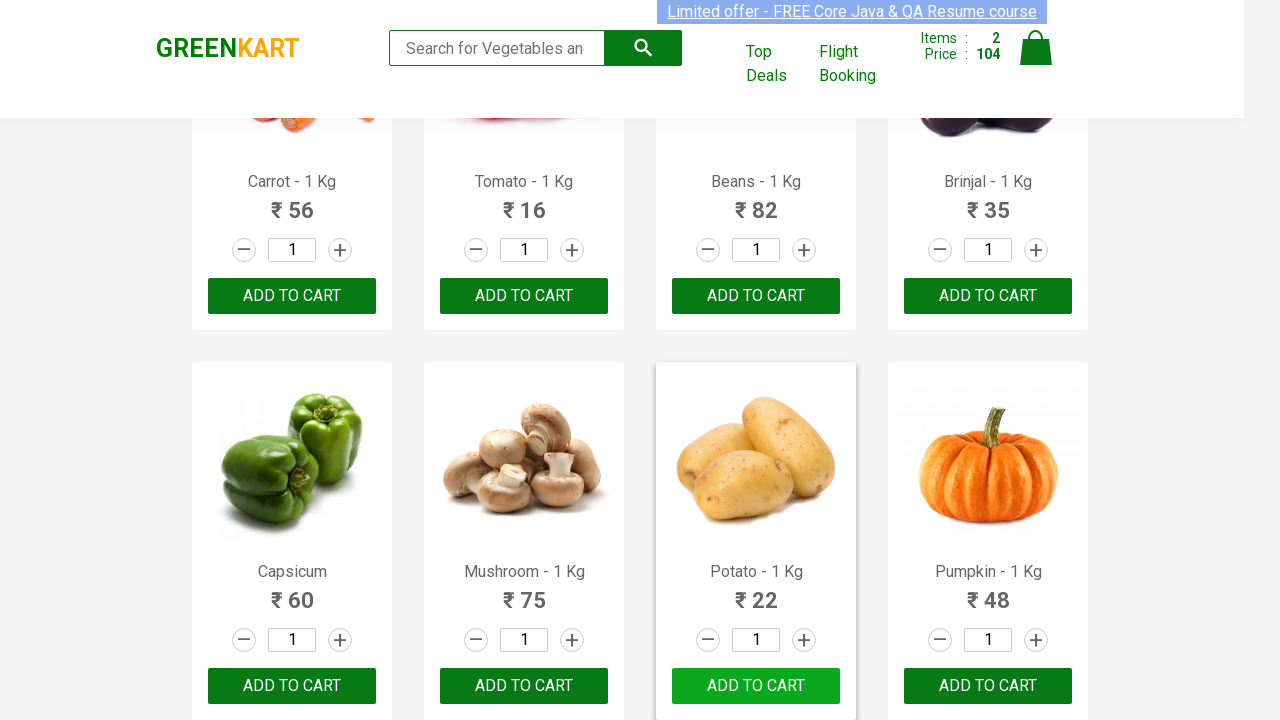

Extracted and normalized product name: 'pomegranate'
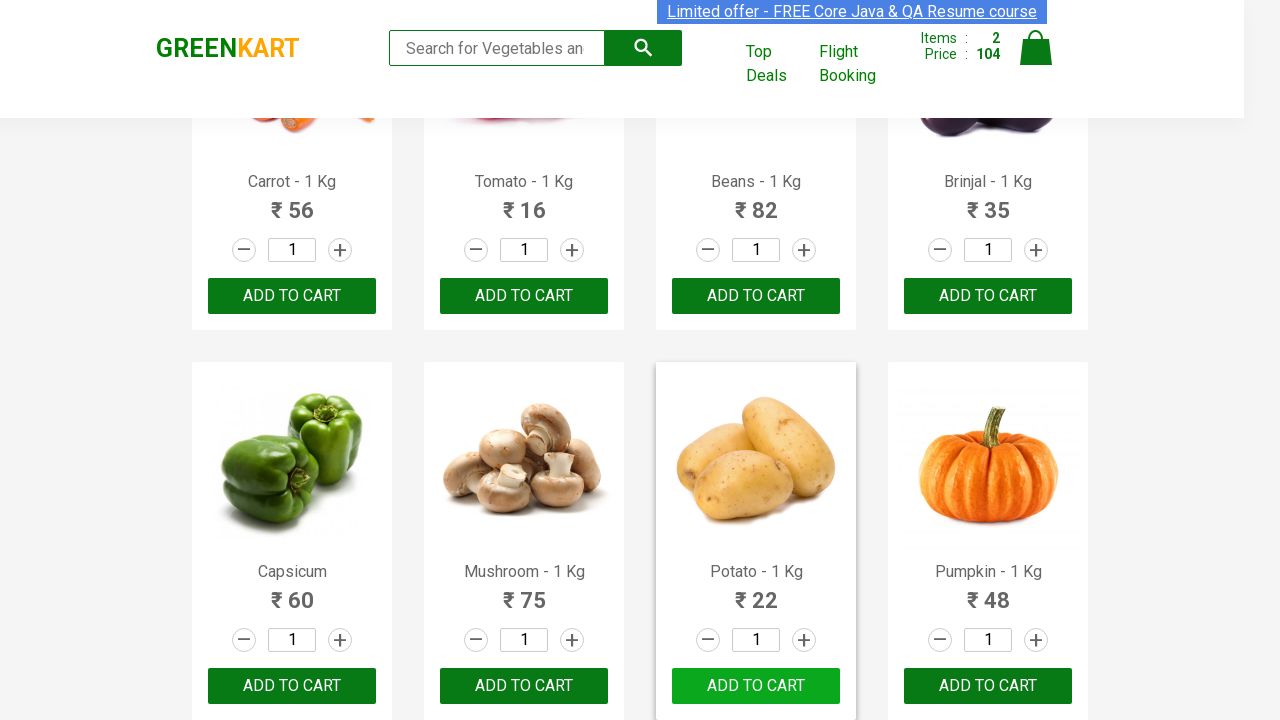

Retrieved product text content from product at index 22
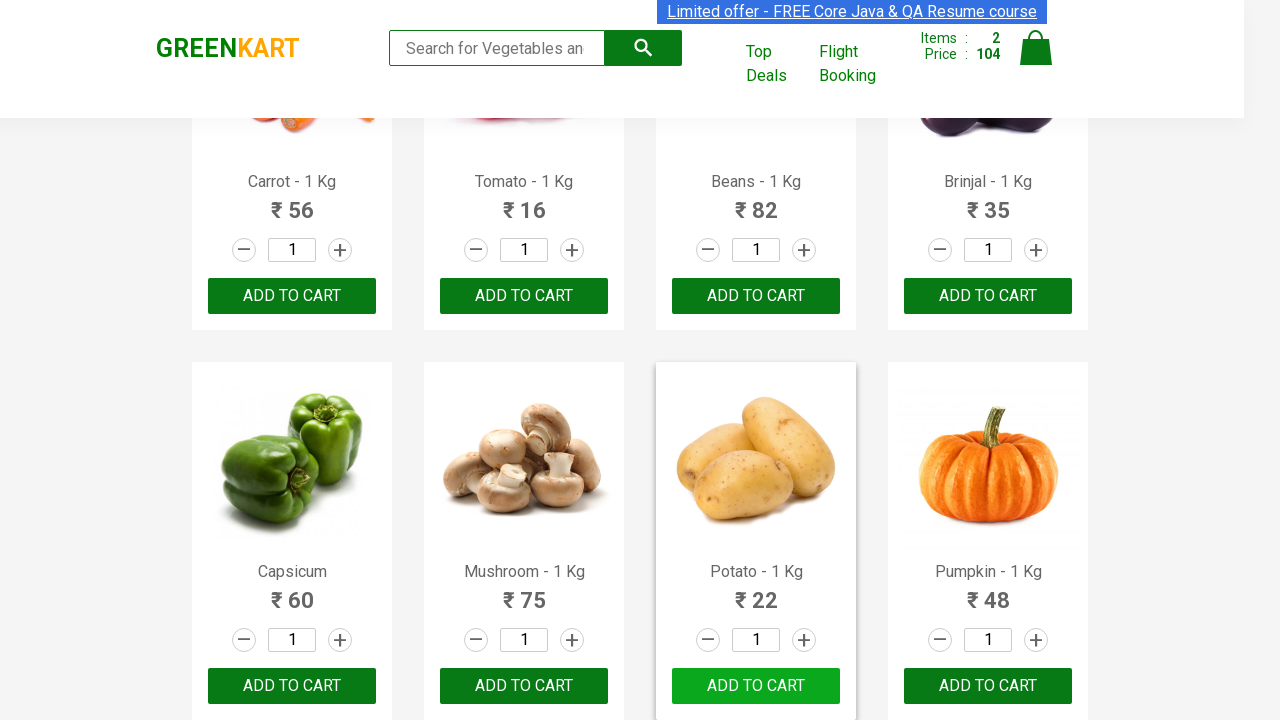

Extracted and normalized product name: 'raspberry'
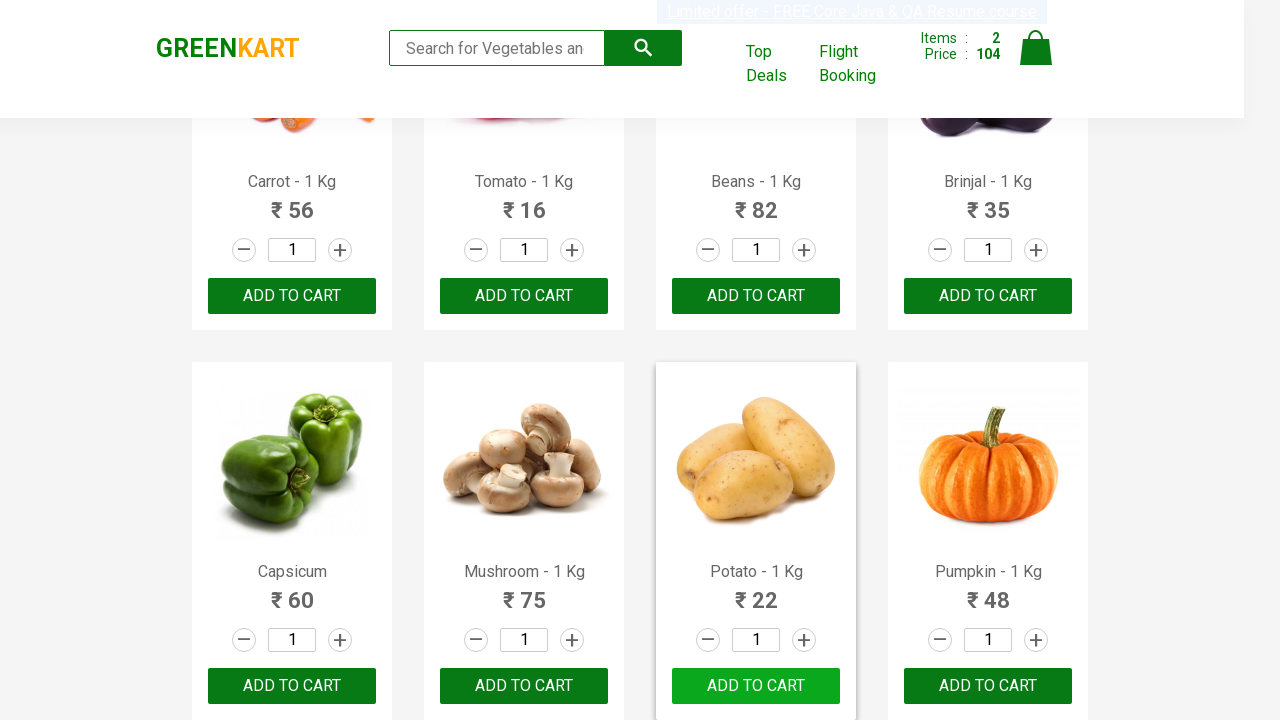

Retrieved product text content from product at index 23
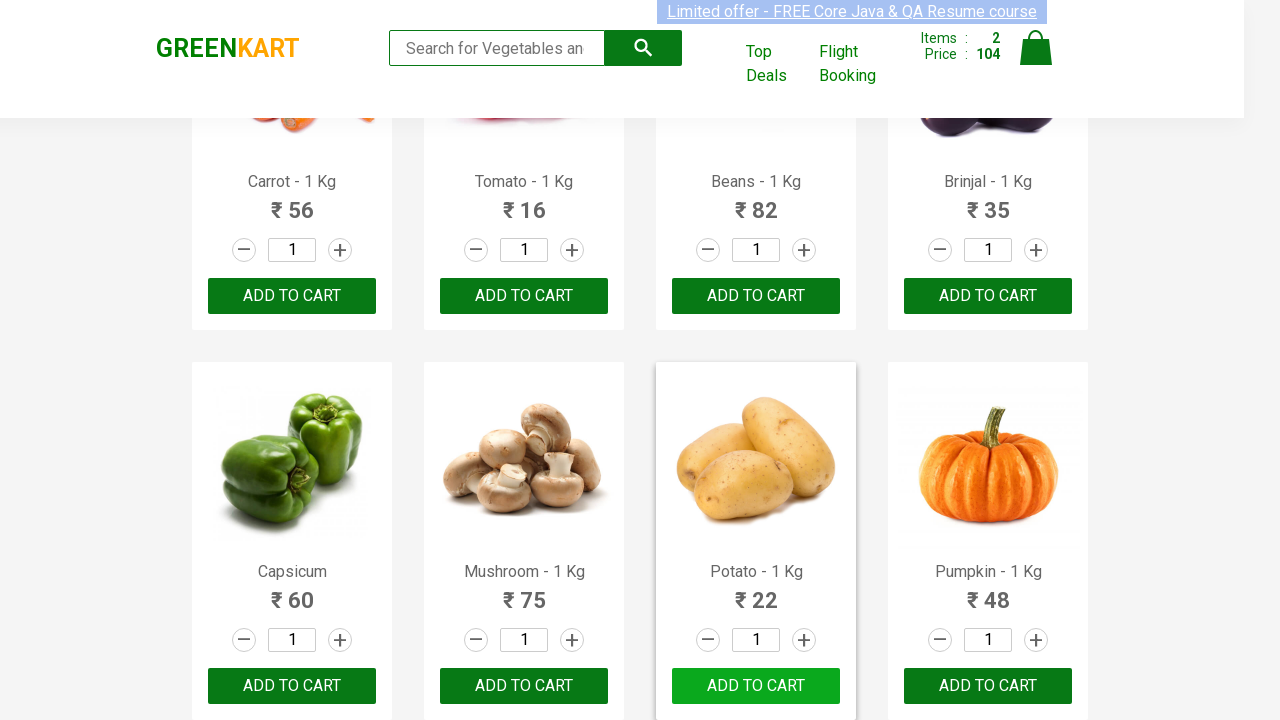

Extracted and normalized product name: 'strawberry'
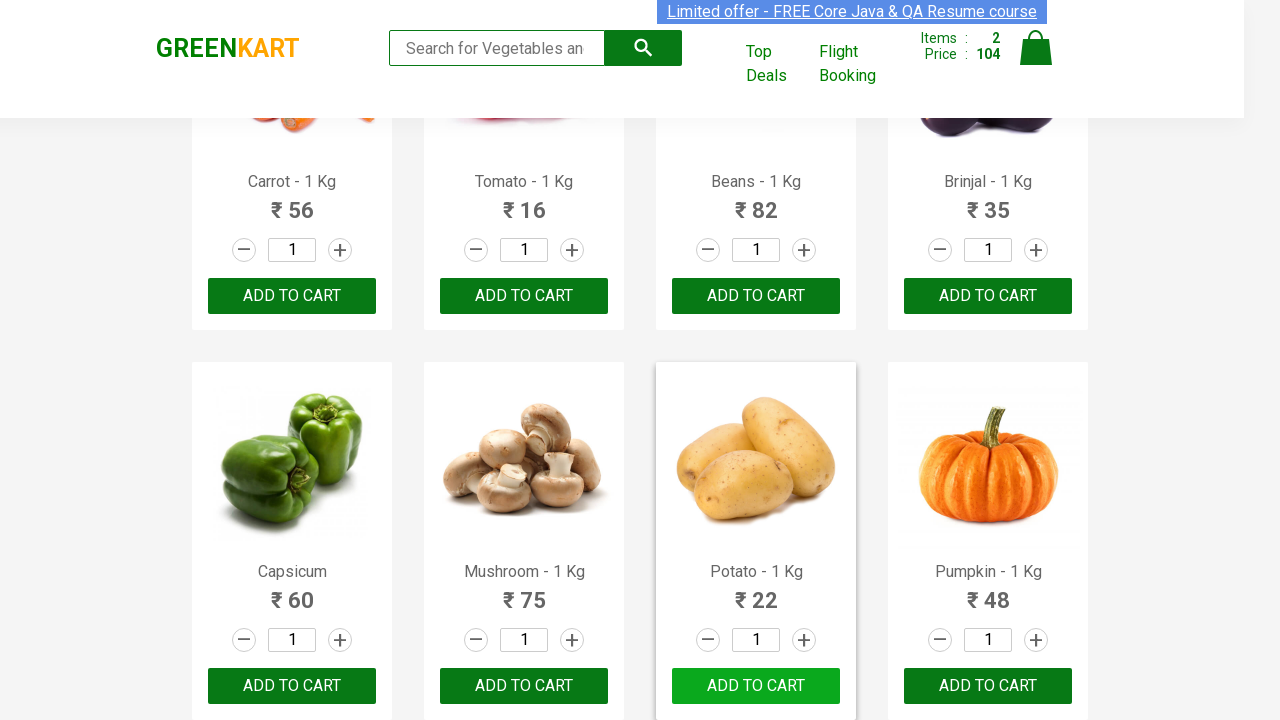

Retrieved product text content from product at index 24
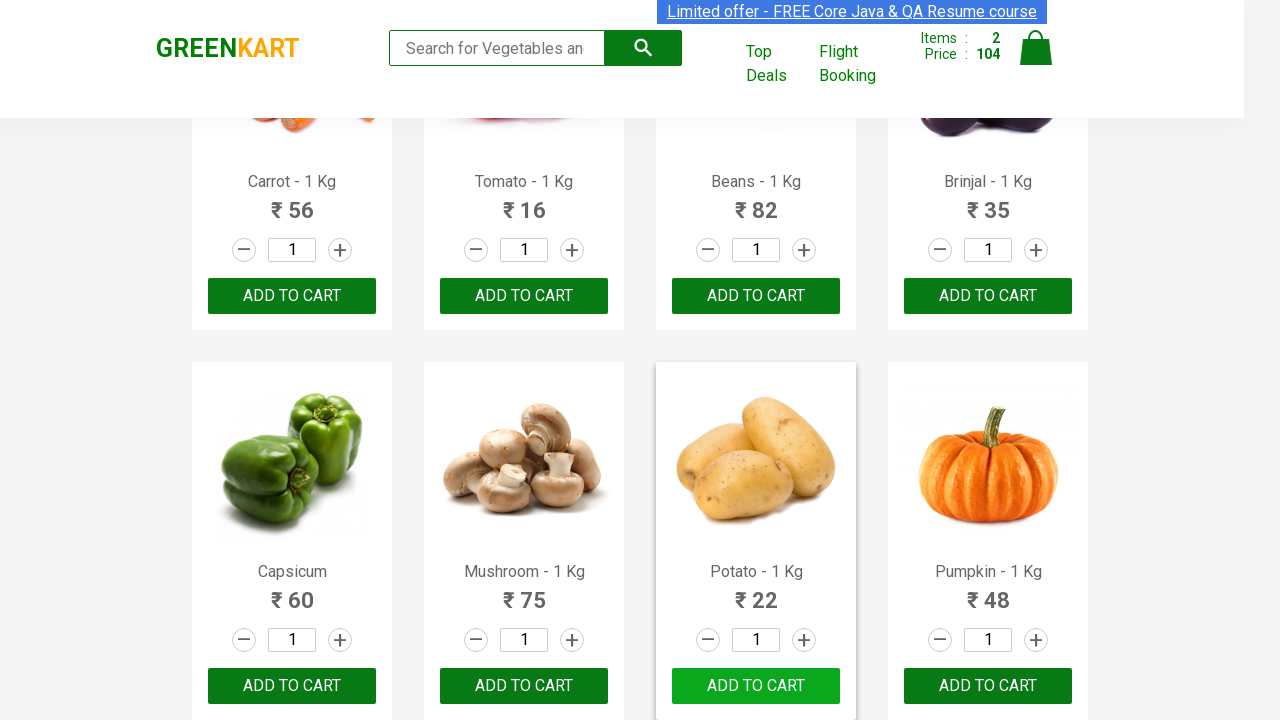

Extracted and normalized product name: 'water melon'
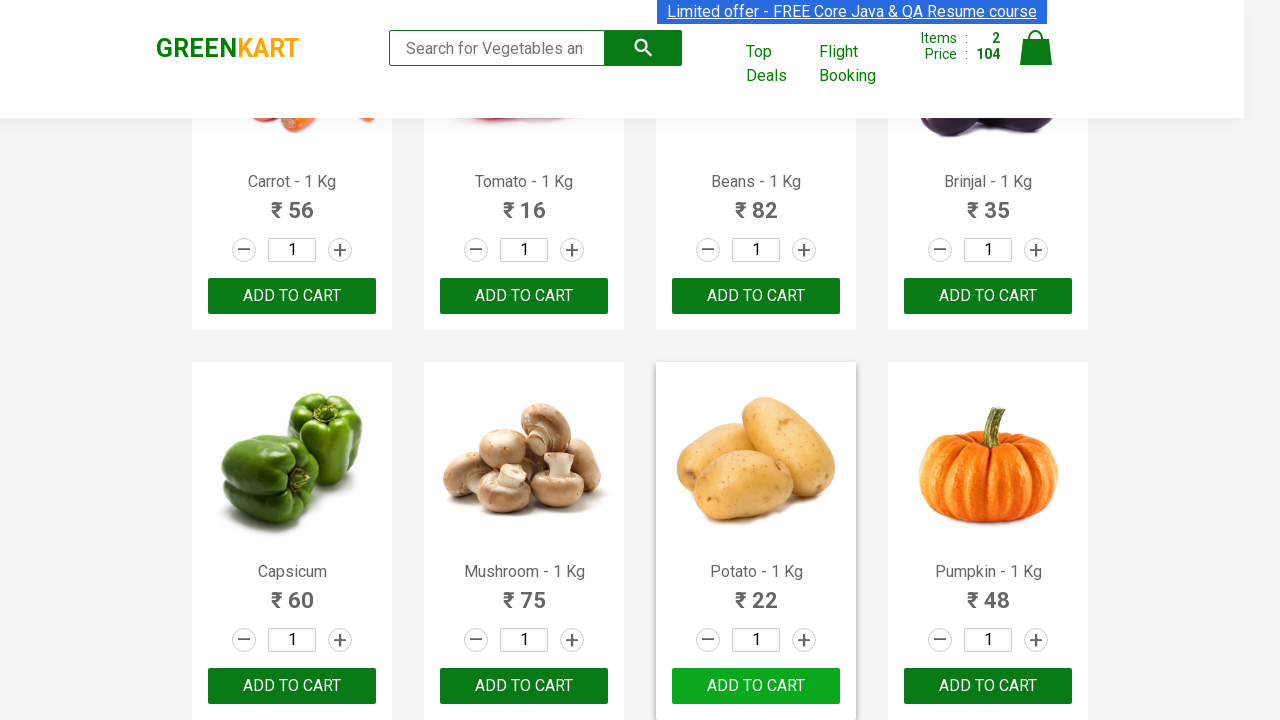

Retrieved product text content from product at index 25
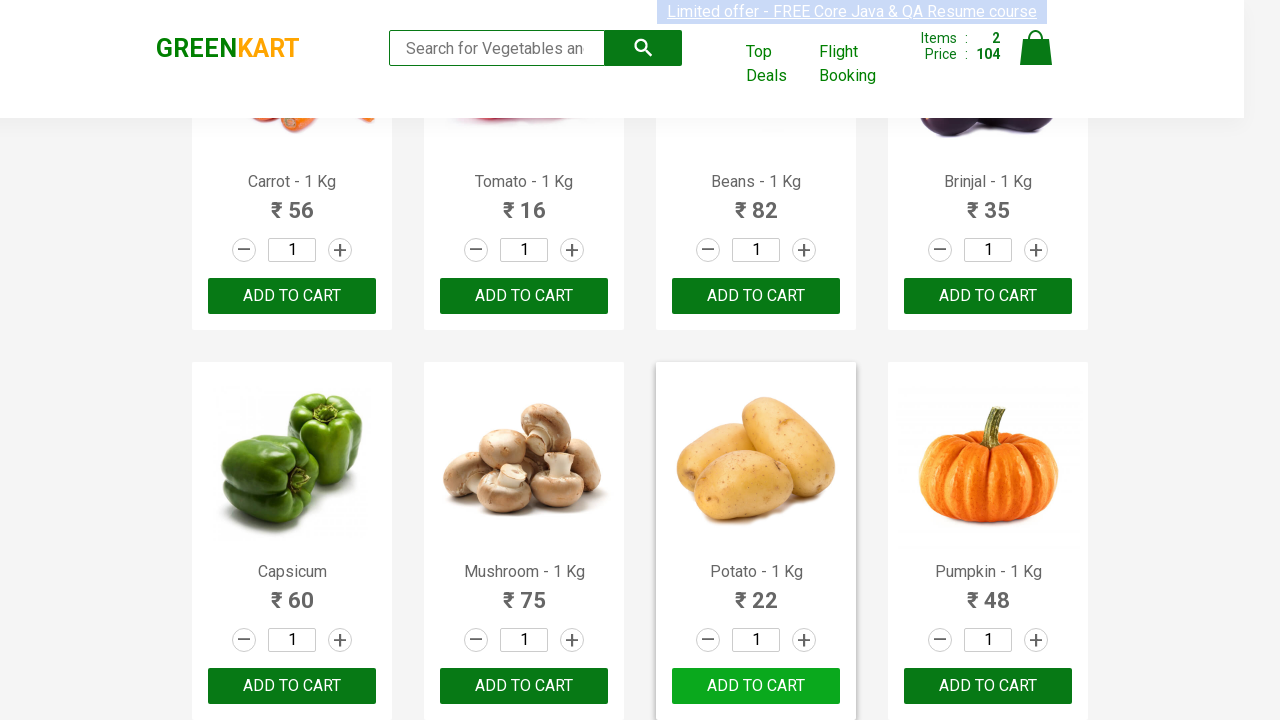

Extracted and normalized product name: 'almonds'
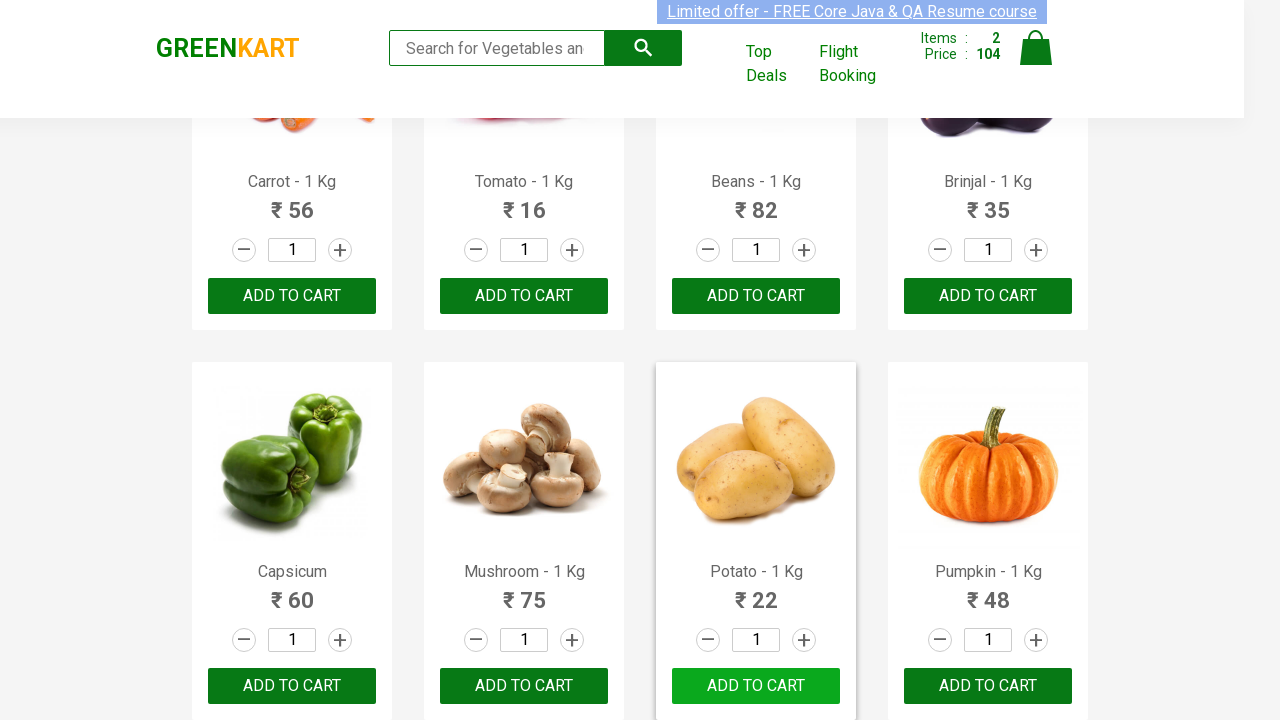

Retrieved product text content from product at index 26
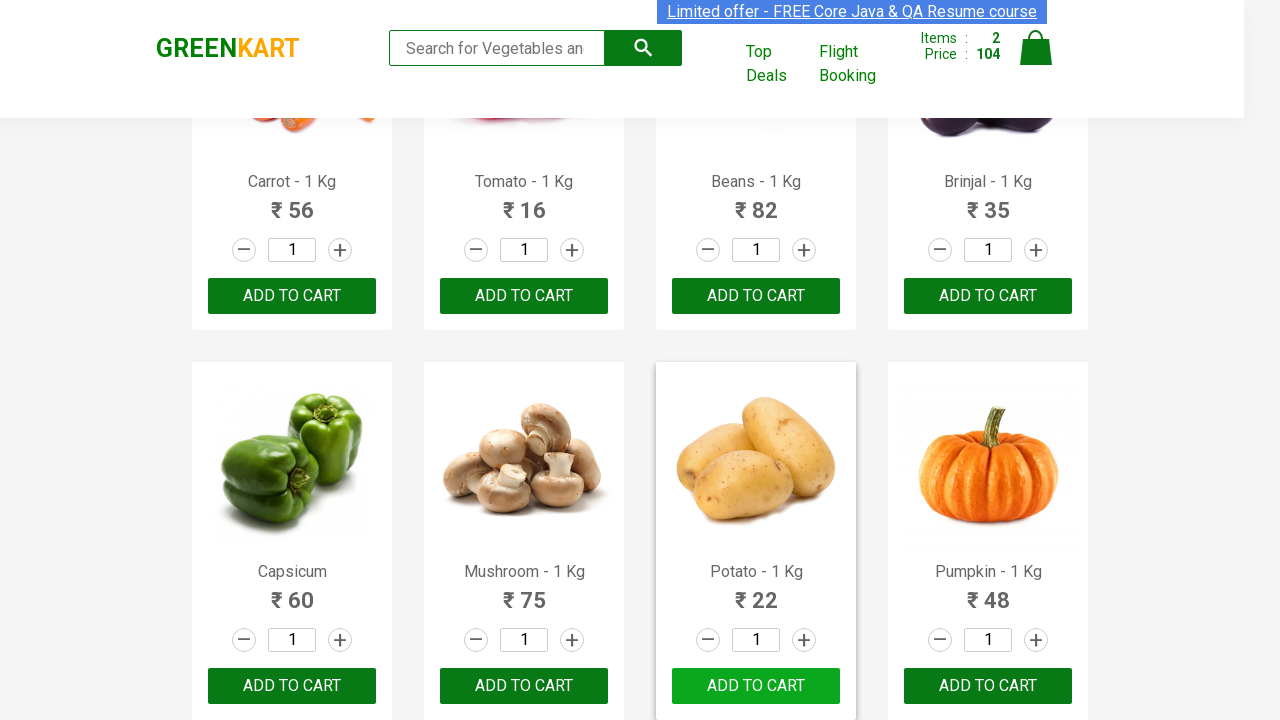

Extracted and normalized product name: 'pista'
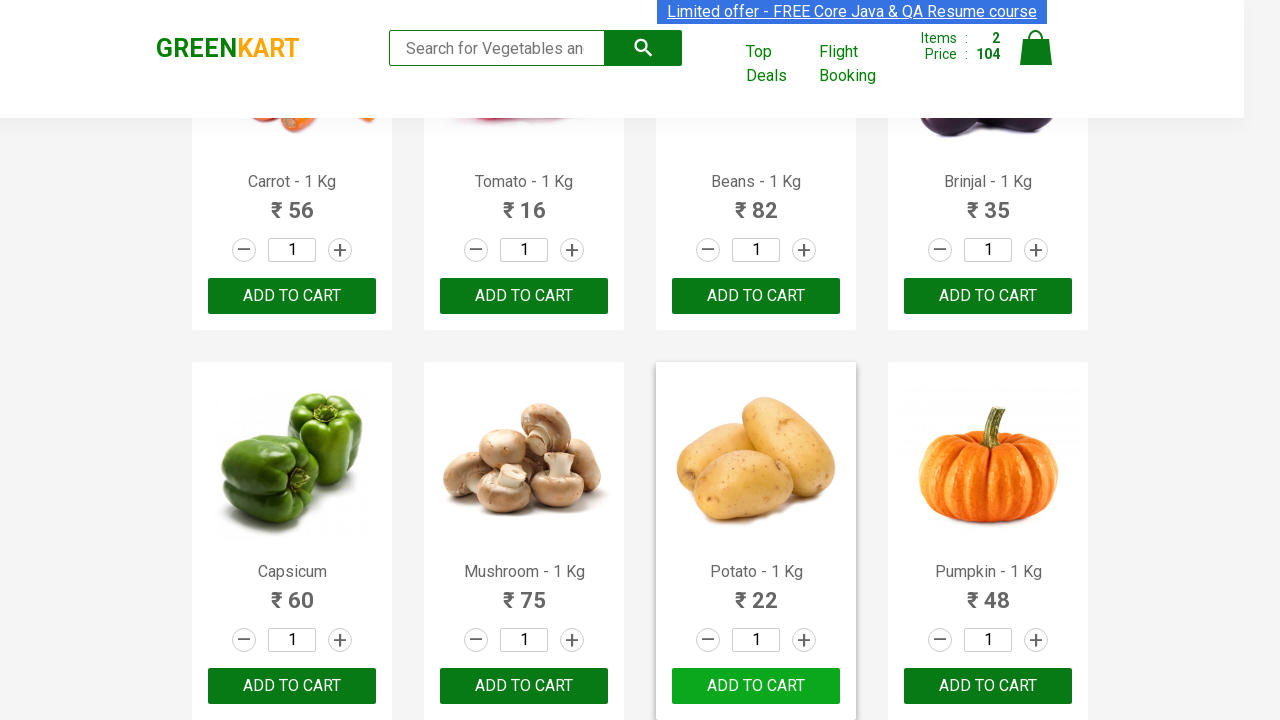

Clicked 'Add to cart' button for product 'pista' at (756, 360) on div.product-action >> nth=26
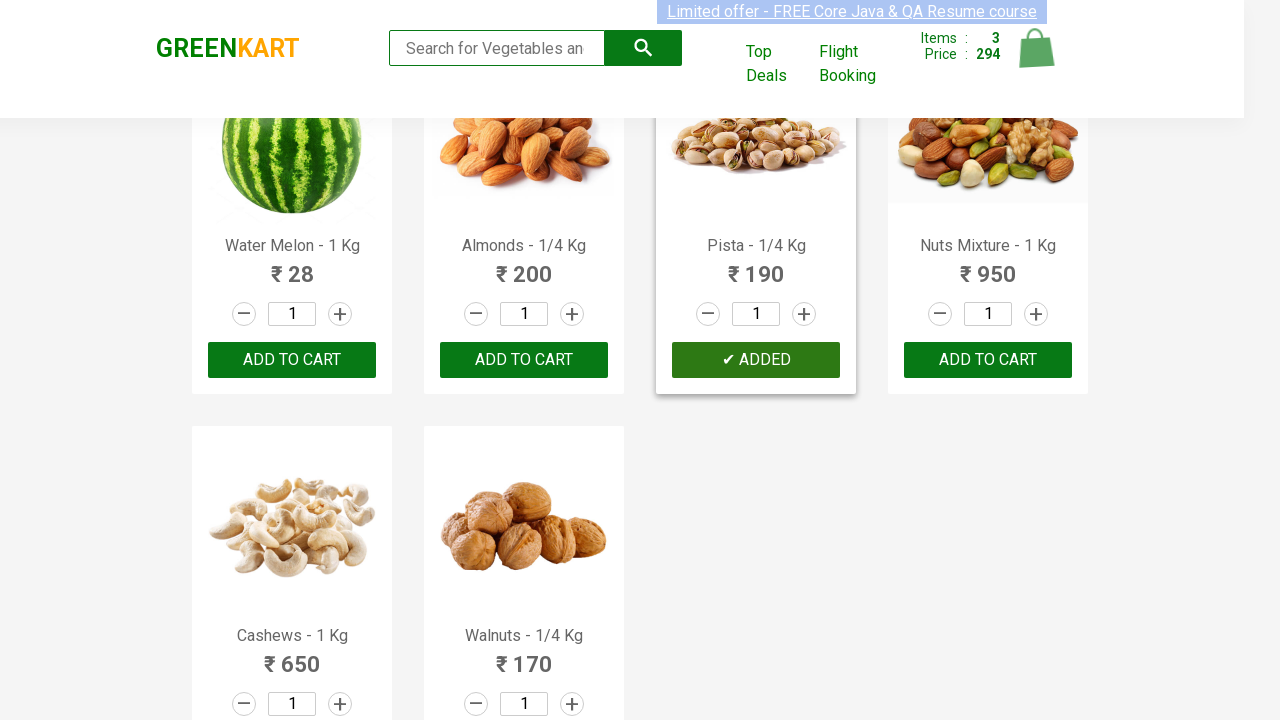

Items added to cart: 3/3
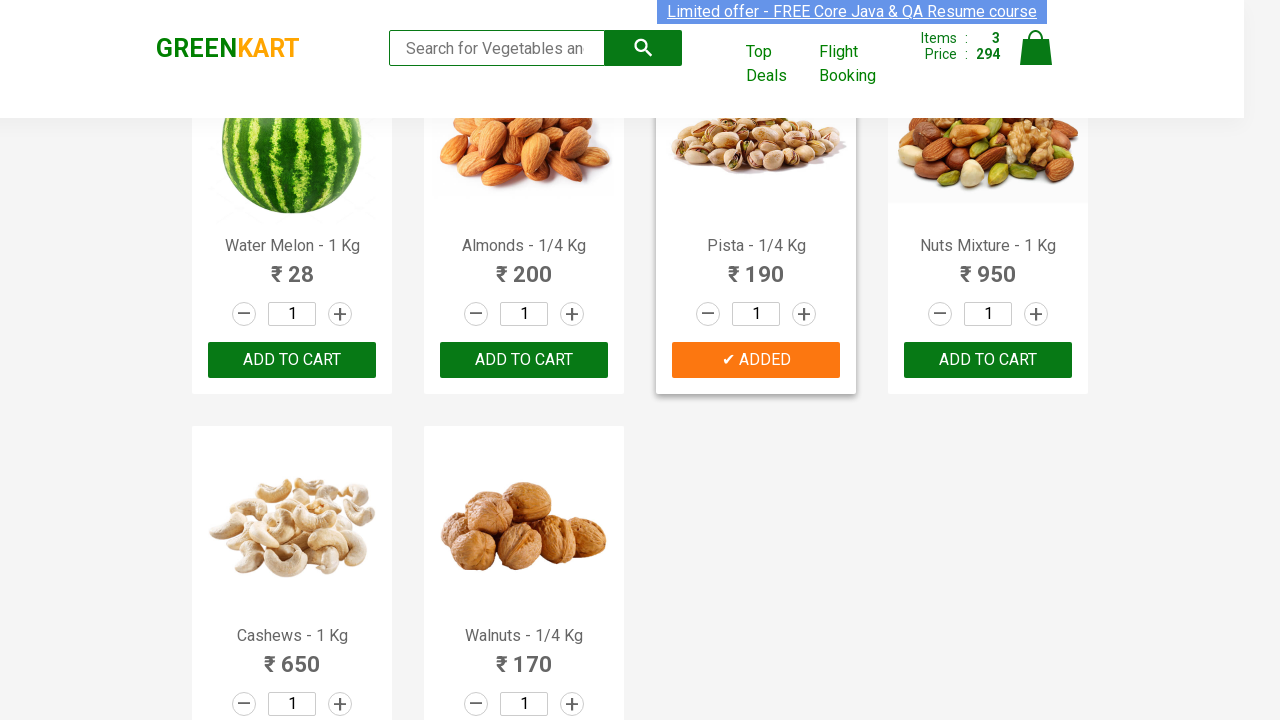

All wanted items have been successfully added to cart
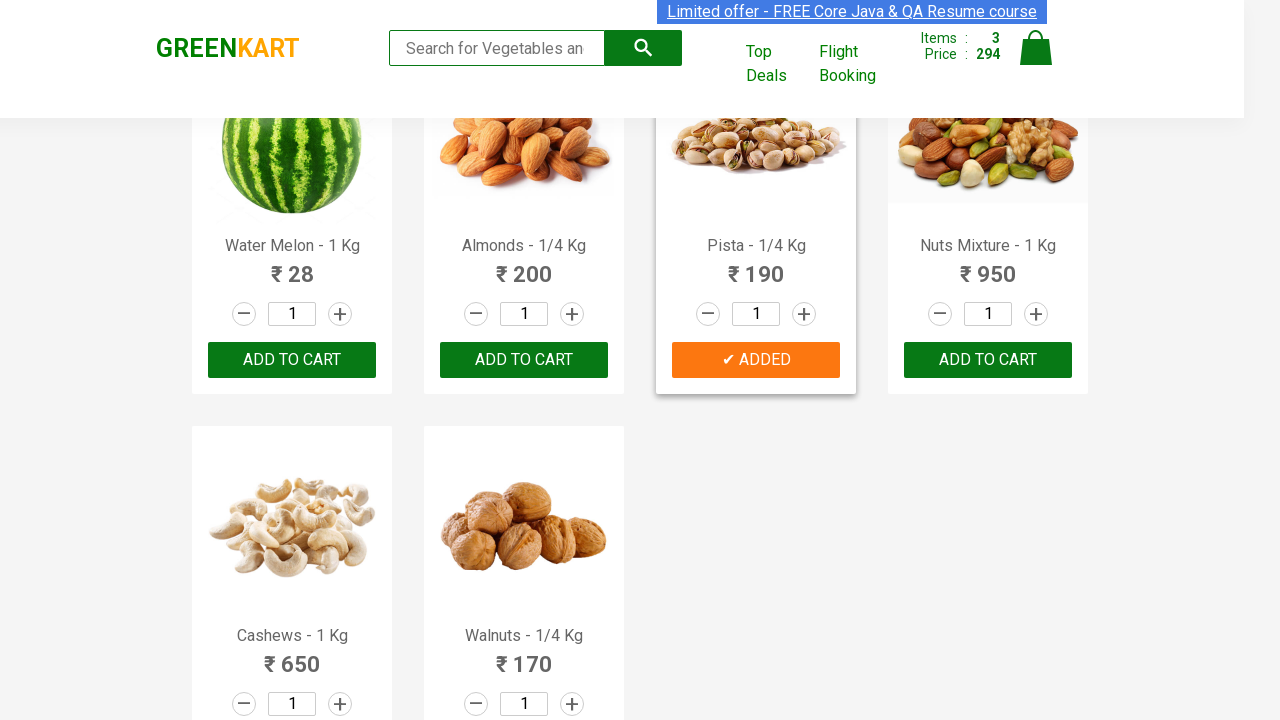

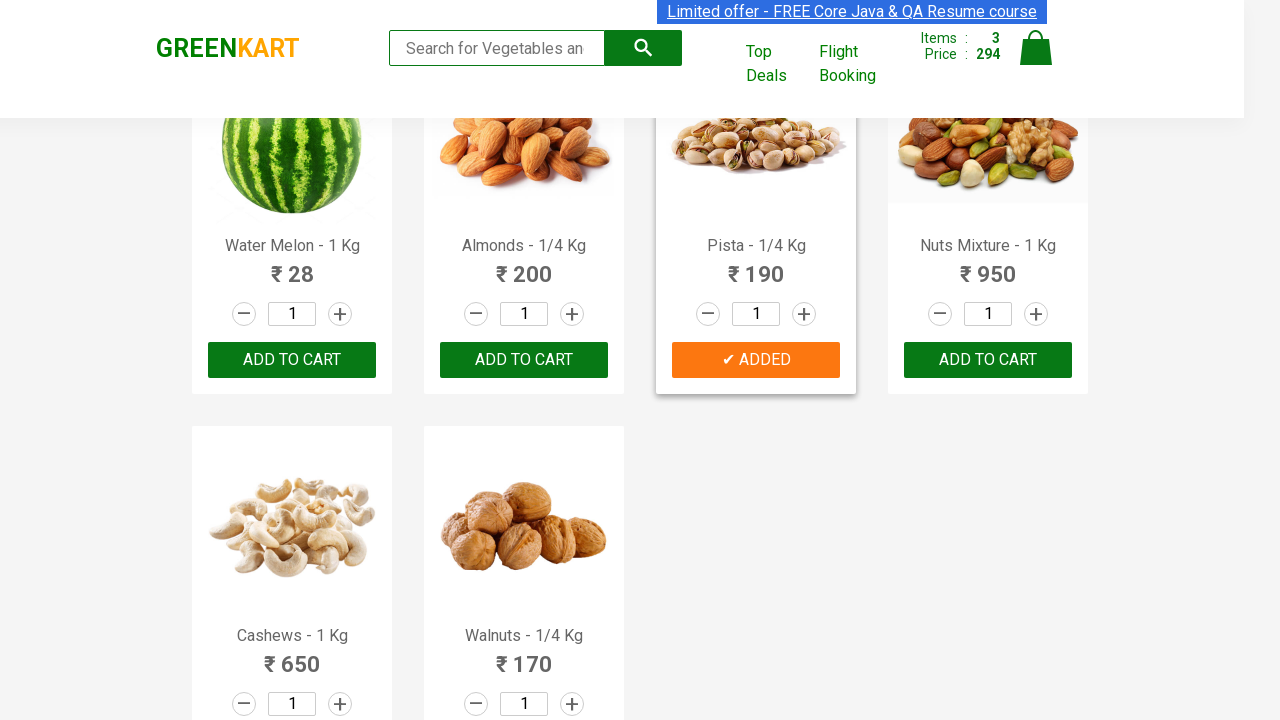